Automates playing the "1 to 50" number clicking game by finding and clicking numbers in sequence from 1 to 50

Starting URL: http://zzzscore.com/1to50/en/

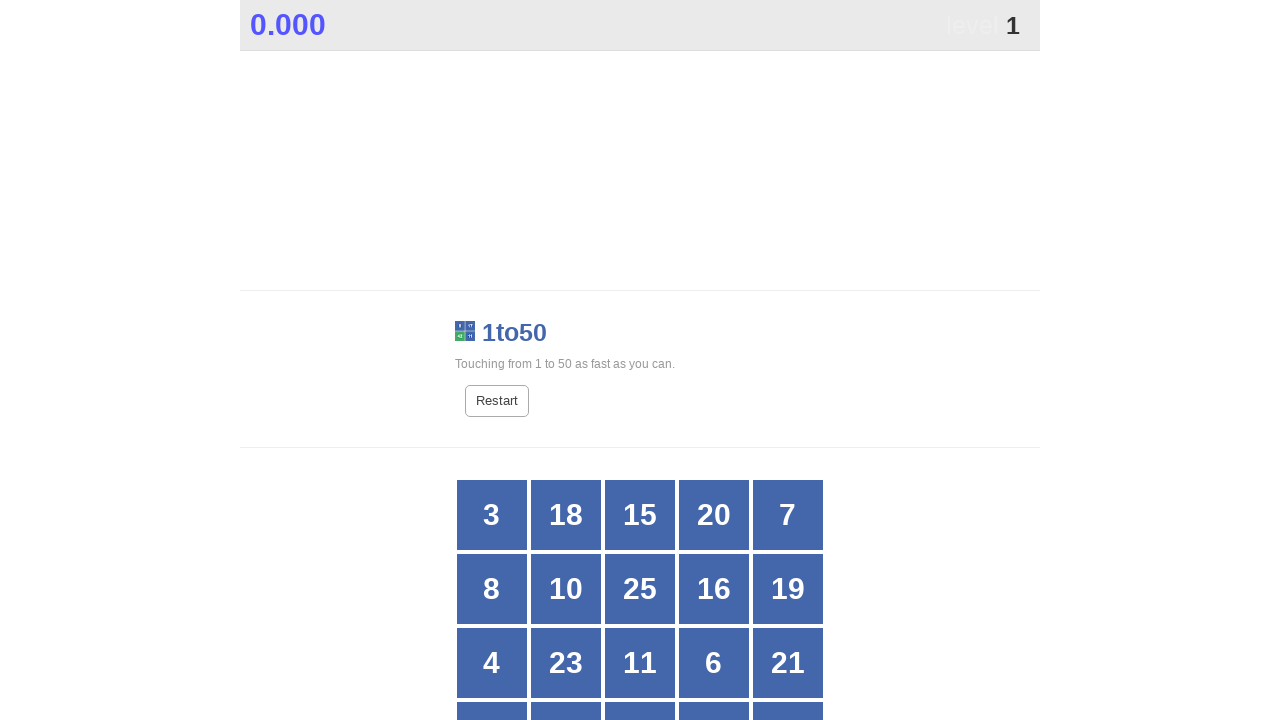

Scrolled down to view the game board
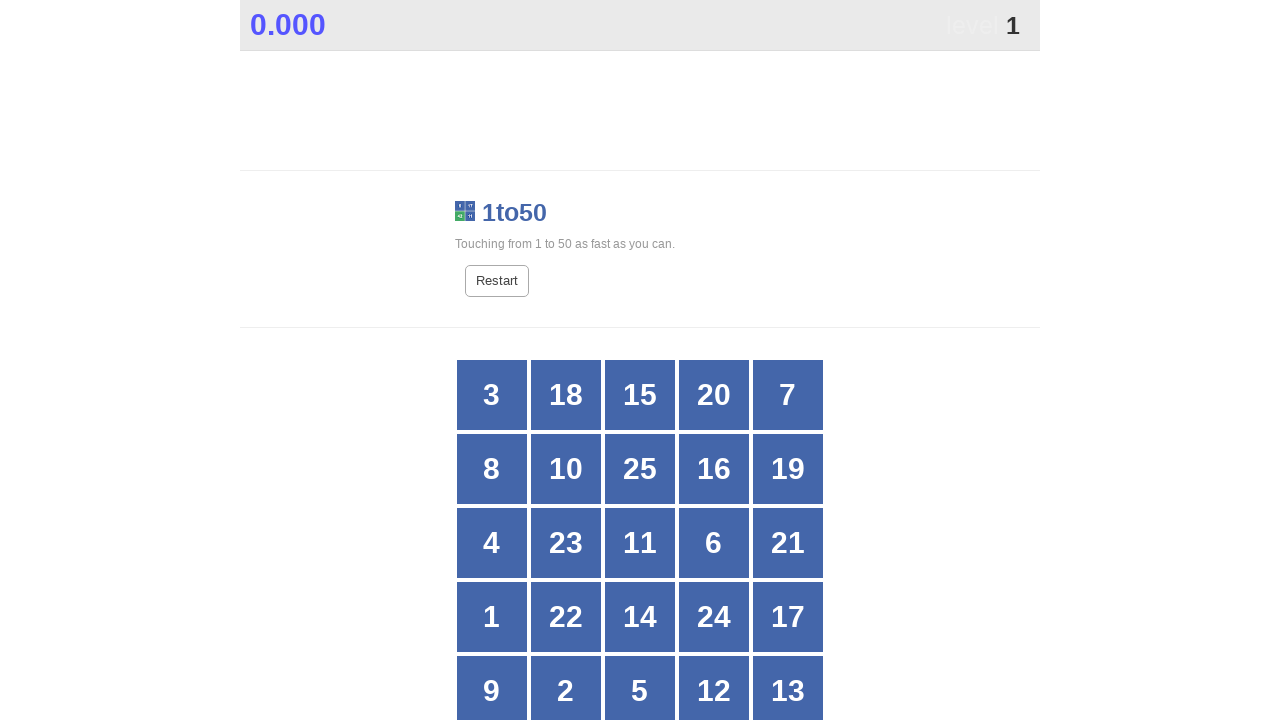

Loaded initial 25 visible numbers from game board
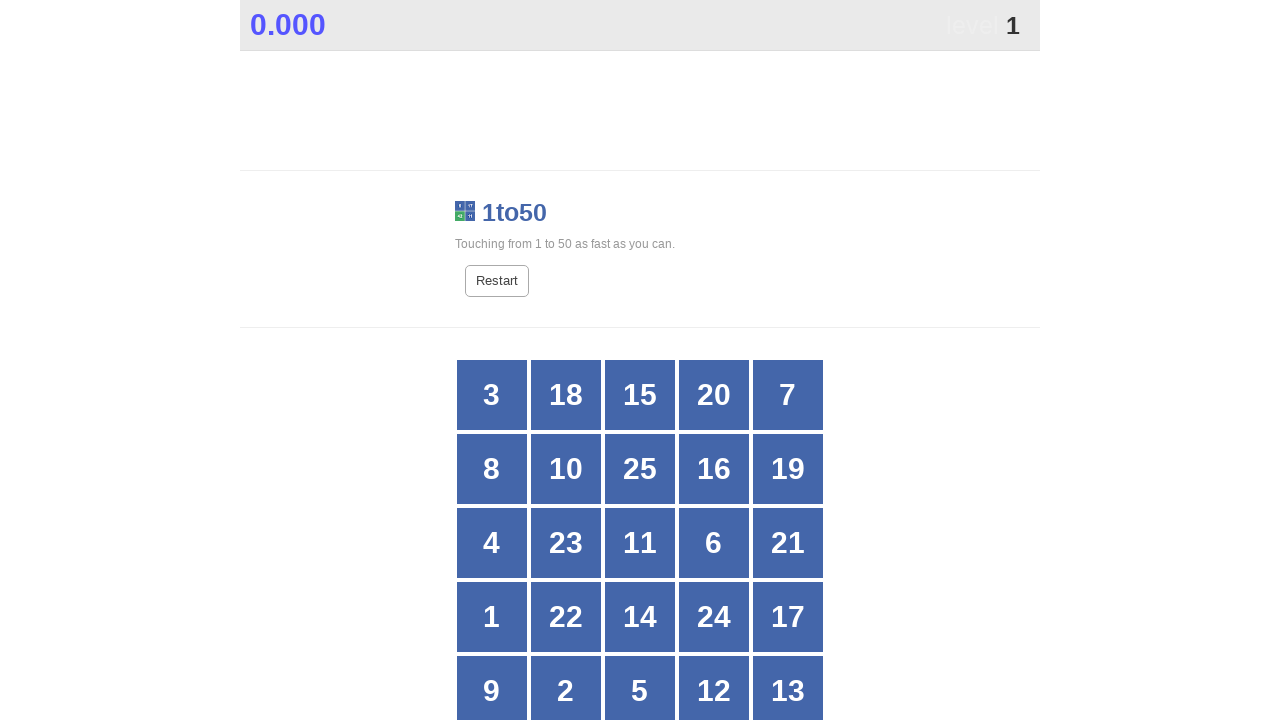

Clicked number 1 in the game at (492, 617) on div:nth-child(16) > .box >> ..
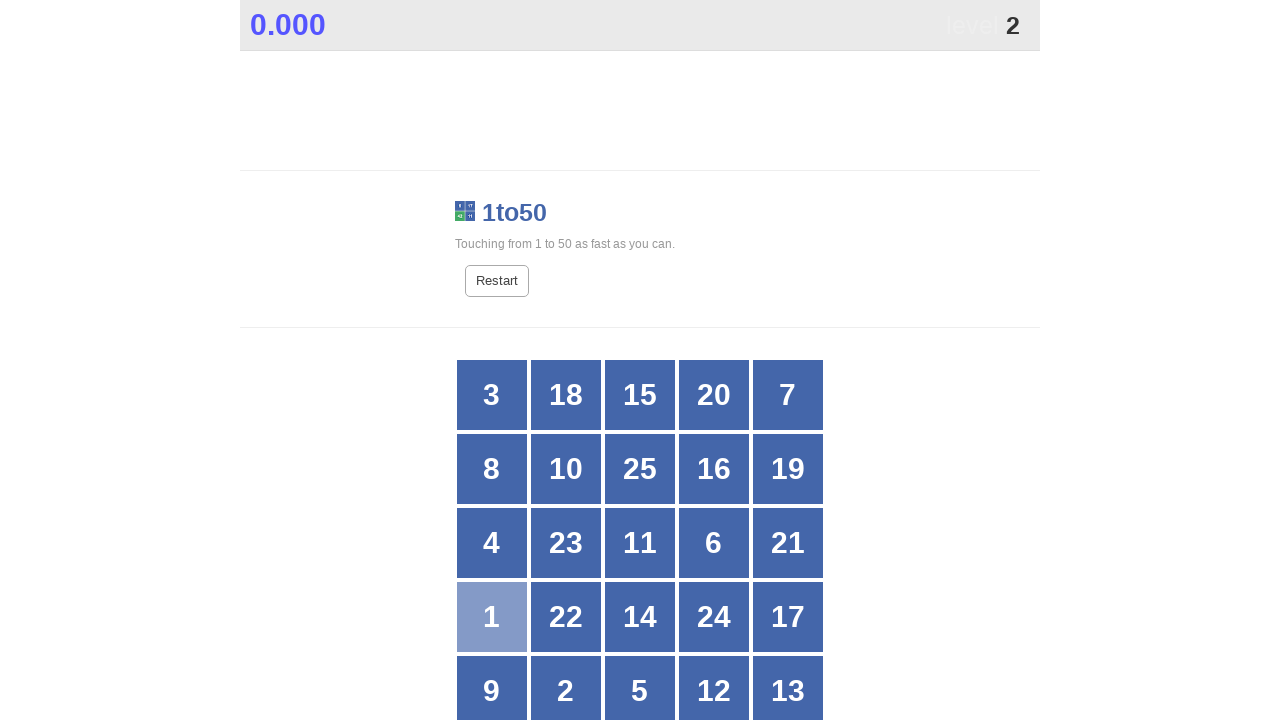

Clicked number 2 in the game at (566, 685) on div:nth-child(22) > .box >> ..
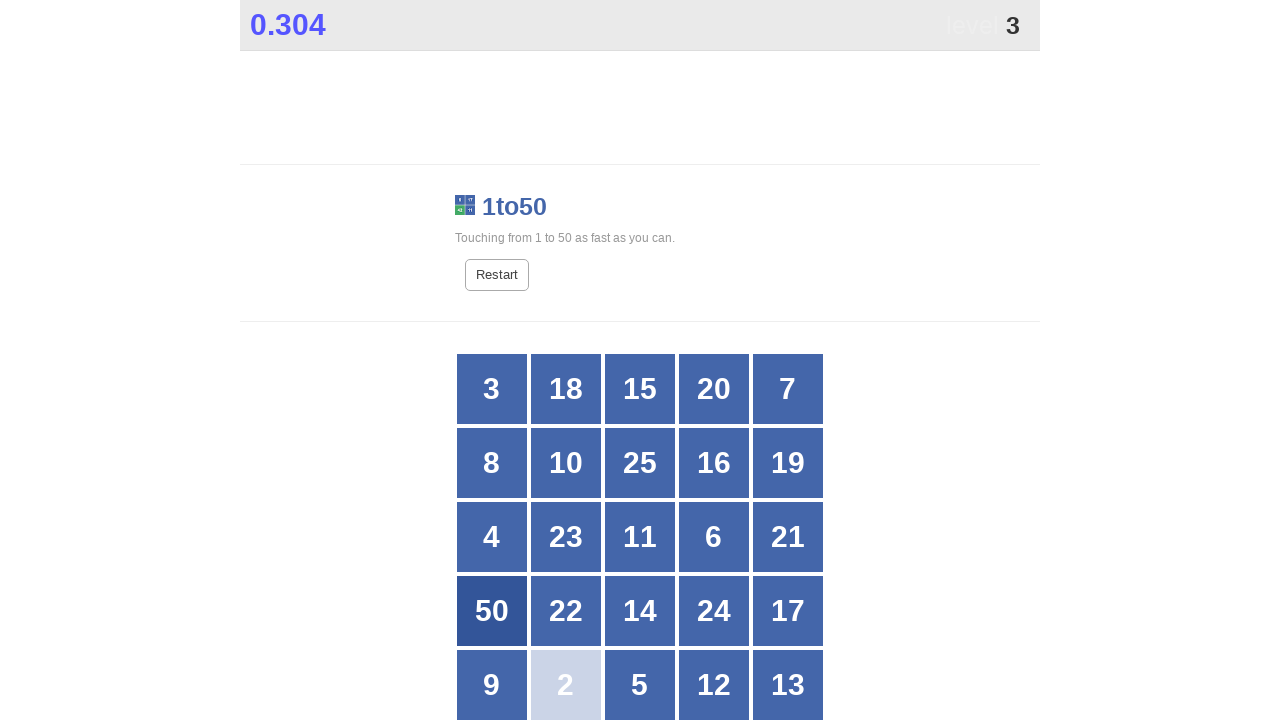

Clicked number 3 in the game at (492, 389) on div:nth-child(1) > .box >> ..
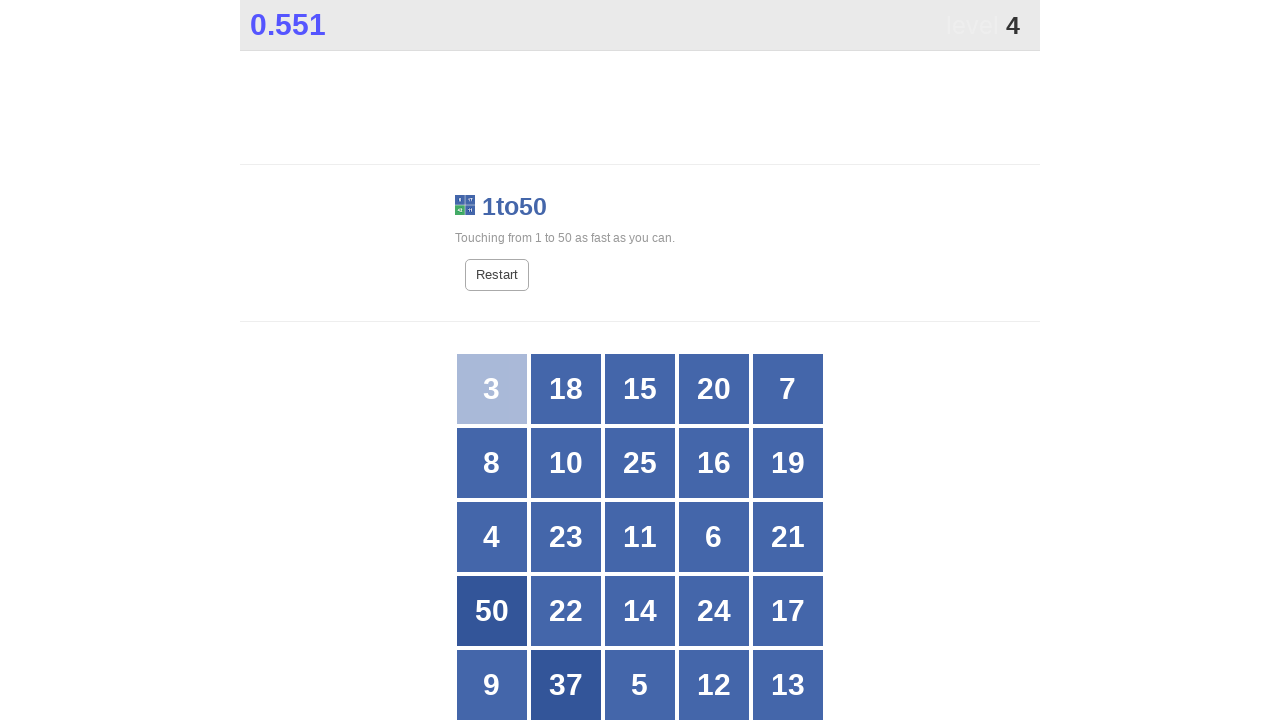

Clicked number 4 in the game at (492, 537) on div:nth-child(11) > .box >> ..
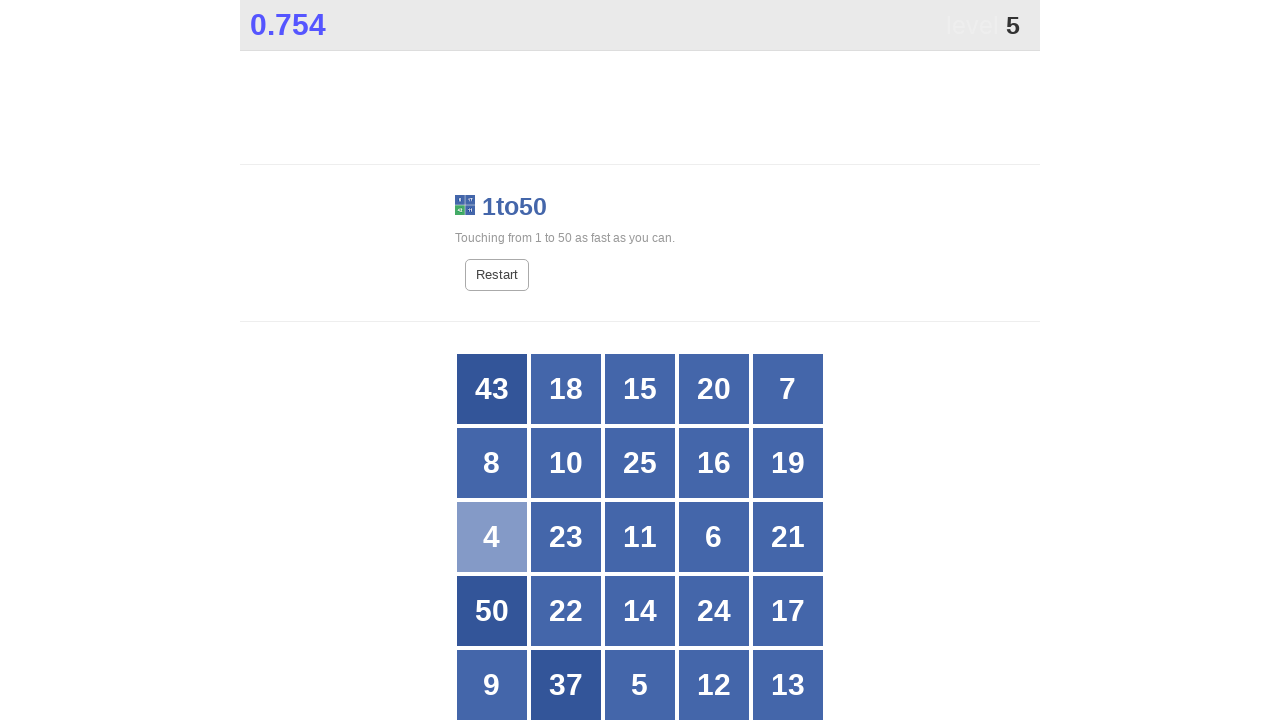

Clicked number 5 in the game at (640, 685) on div:nth-child(23) > .box >> ..
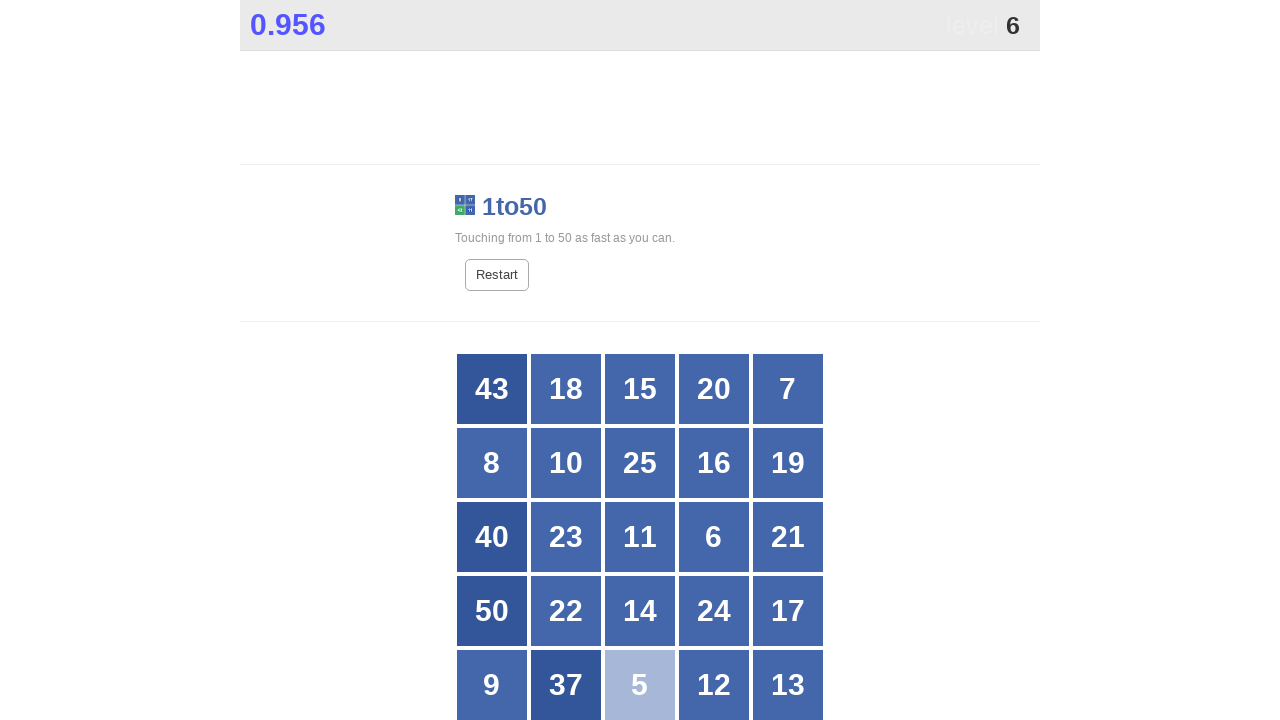

Clicked number 6 in the game at (714, 537) on div:nth-child(14) > .box >> ..
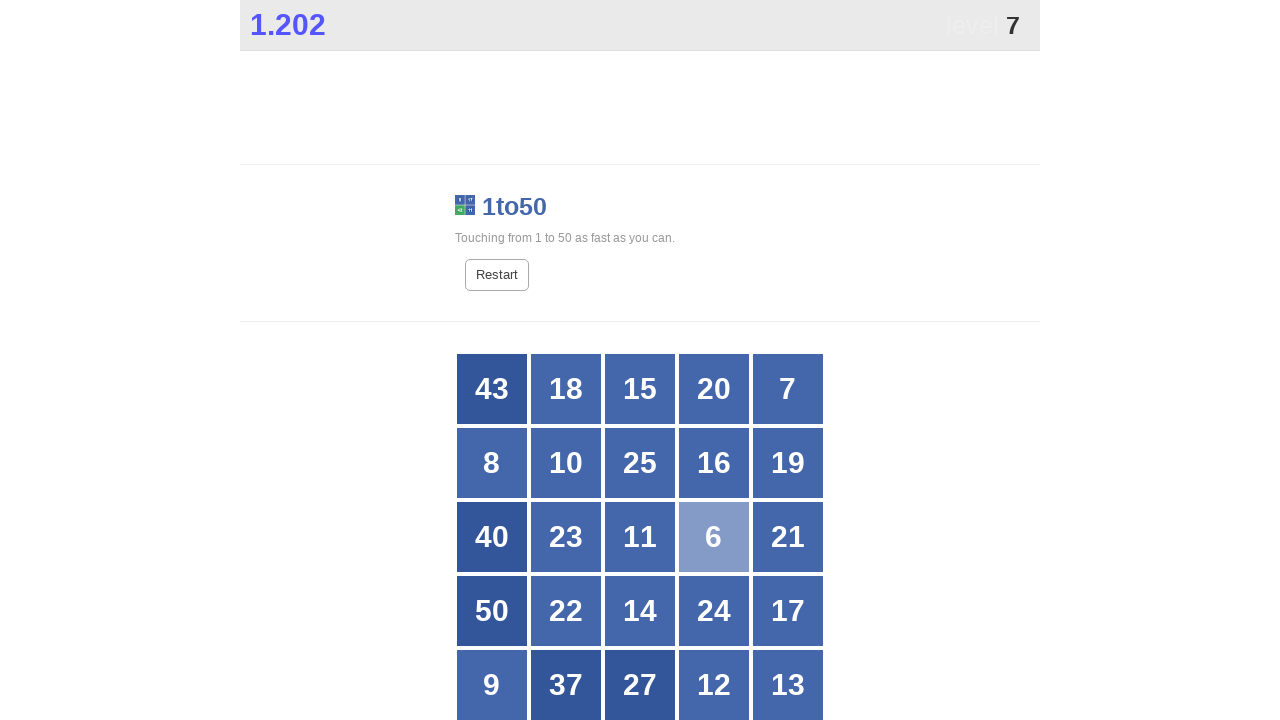

Clicked number 7 in the game at (788, 389) on div:nth-child(5) > .box >> ..
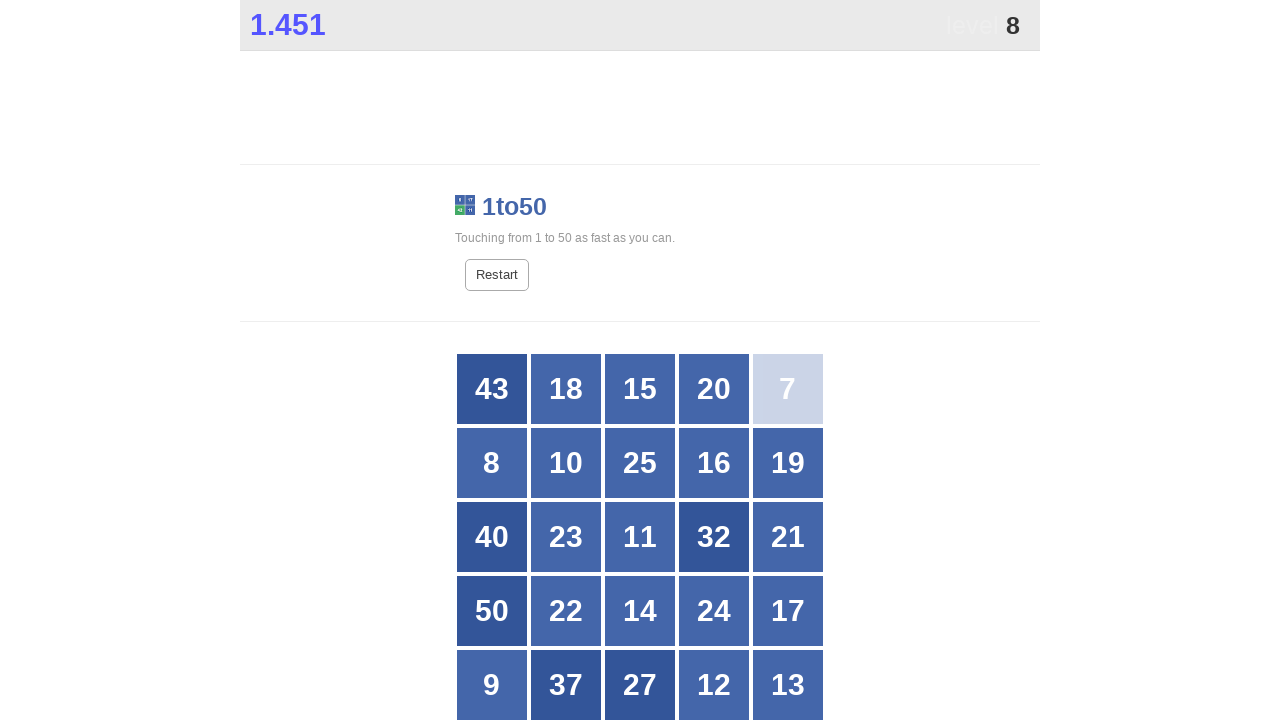

Clicked number 8 in the game at (492, 463) on div:nth-child(6) > .box >> ..
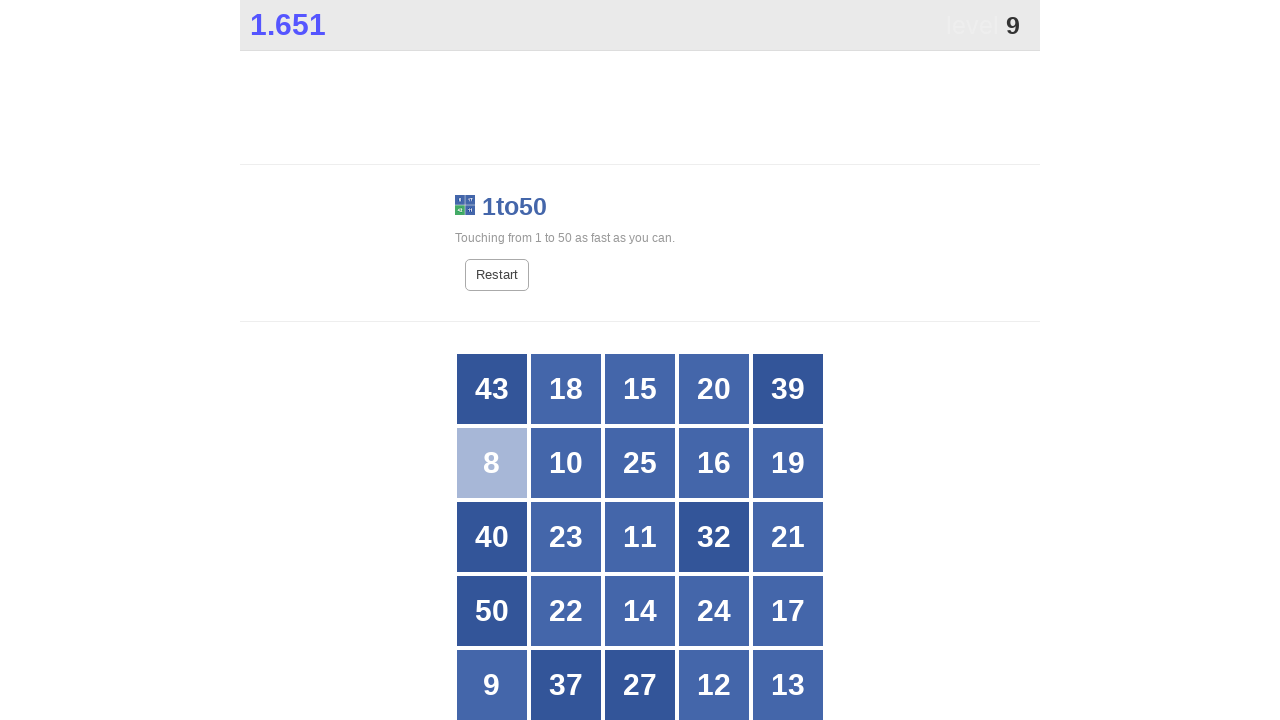

Clicked number 9 in the game at (492, 685) on div:nth-child(21) > .box >> ..
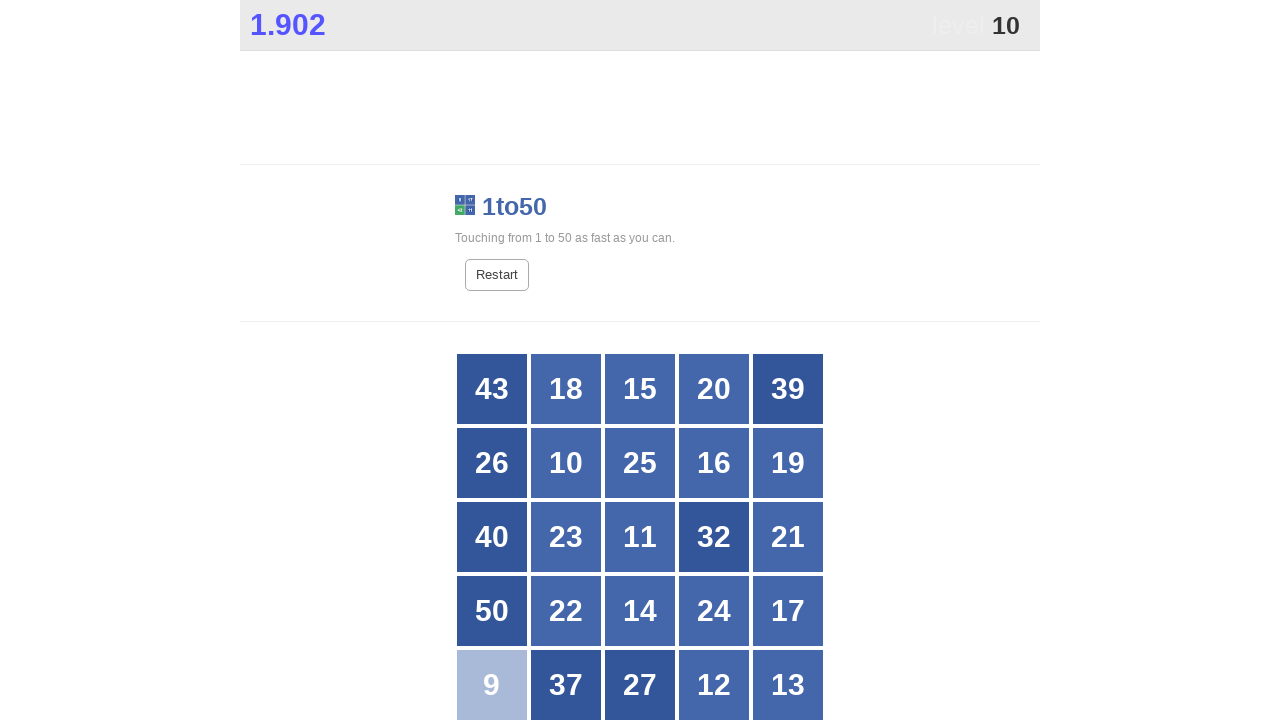

Clicked number 10 in the game at (566, 463) on div:nth-child(7) > .box >> ..
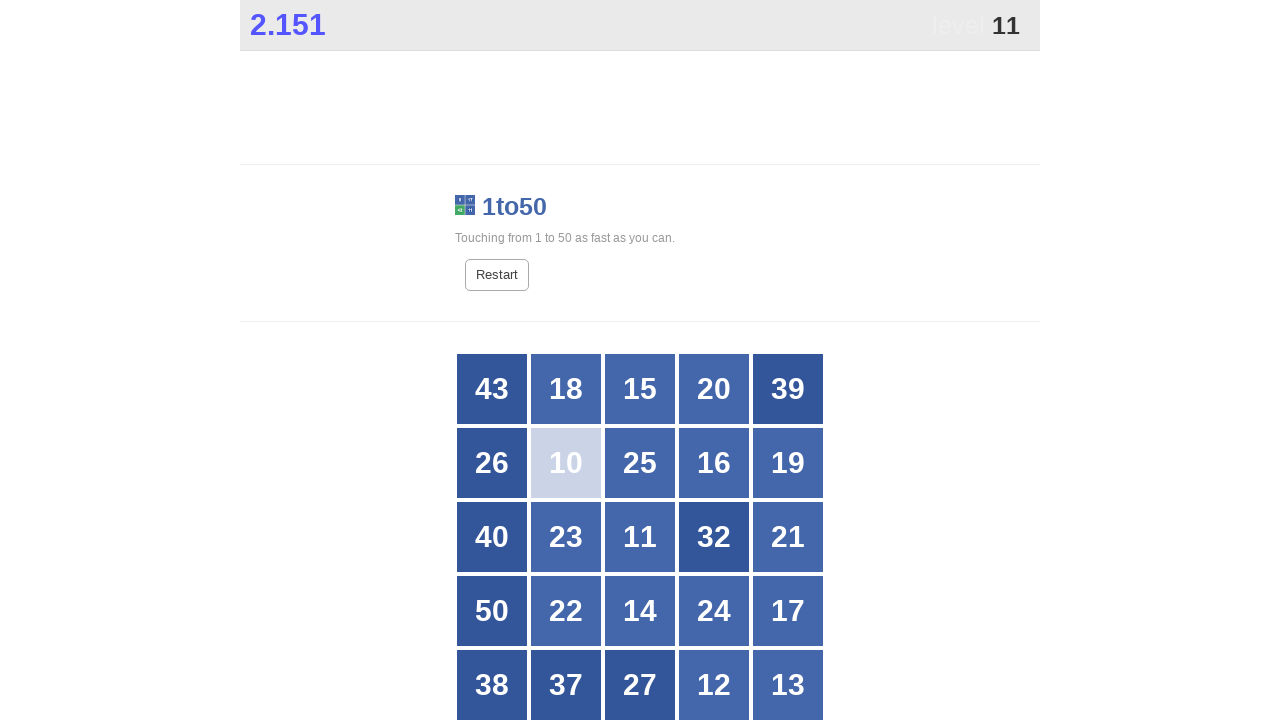

Clicked number 11 in the game at (640, 537) on div:nth-child(13) > .box >> ..
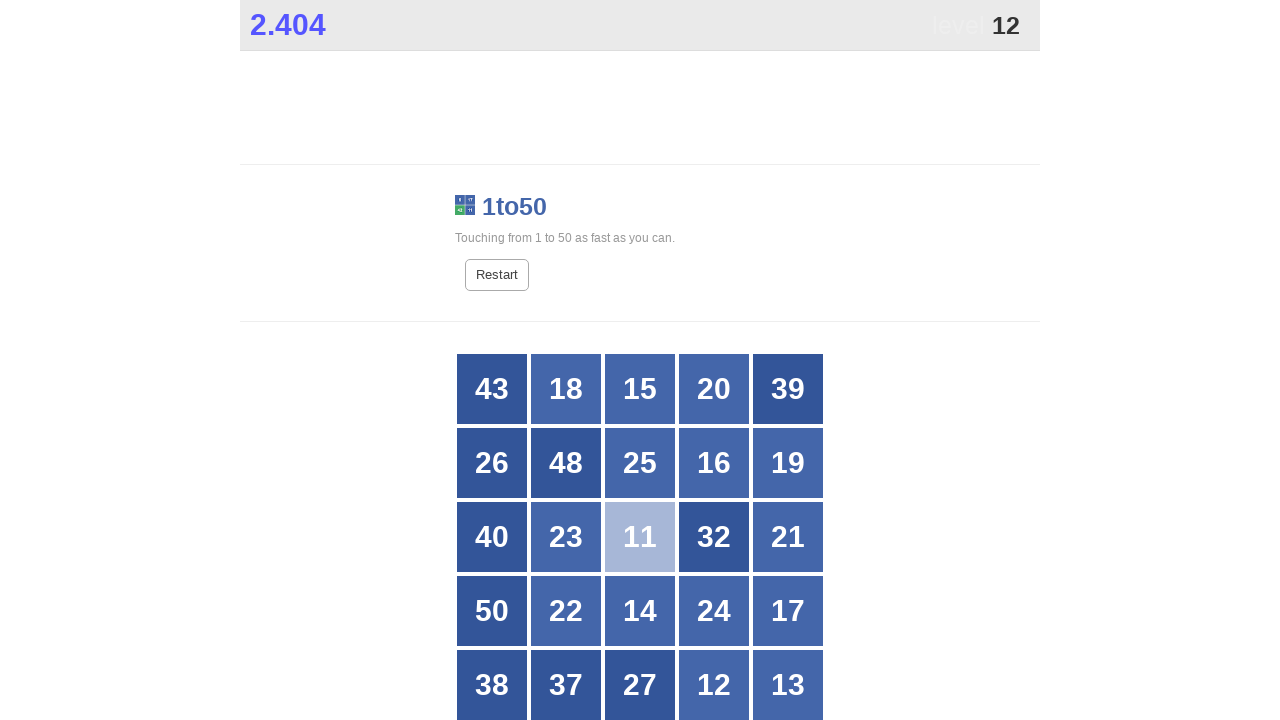

Clicked number 12 in the game at (714, 685) on div:nth-child(24) > .box >> ..
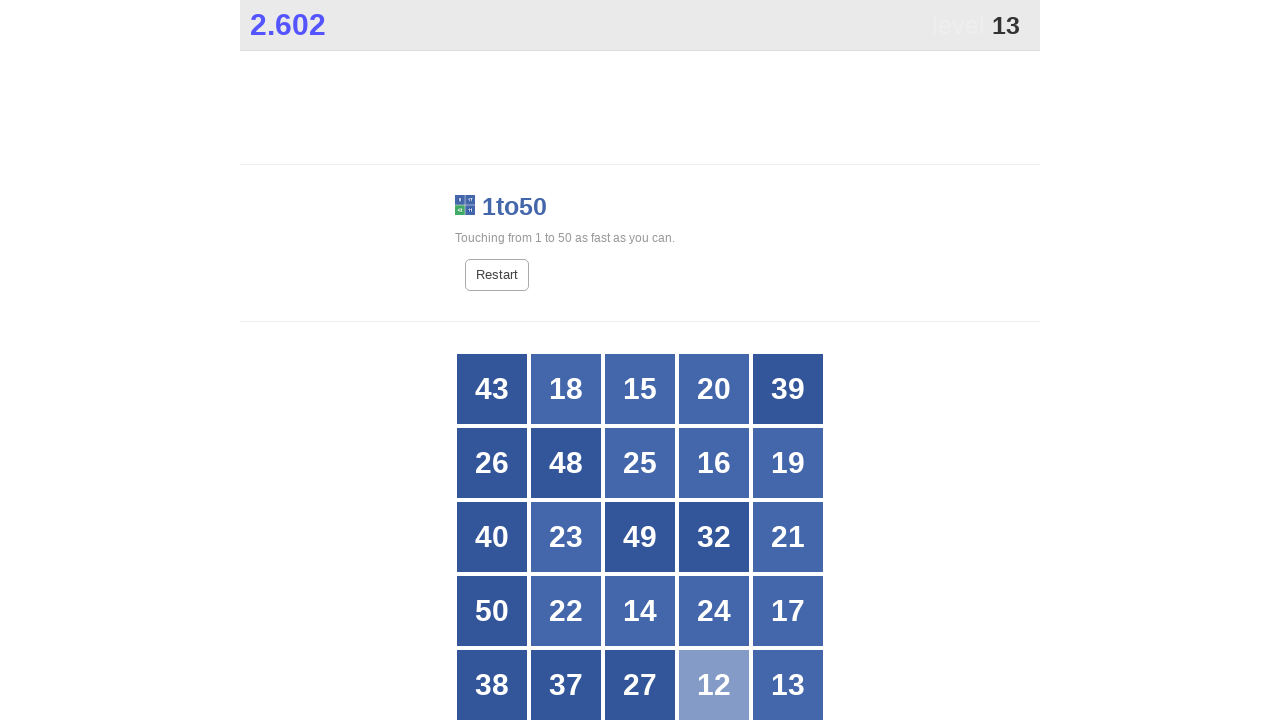

Clicked number 13 in the game at (788, 685) on div:nth-child(25) > .box >> ..
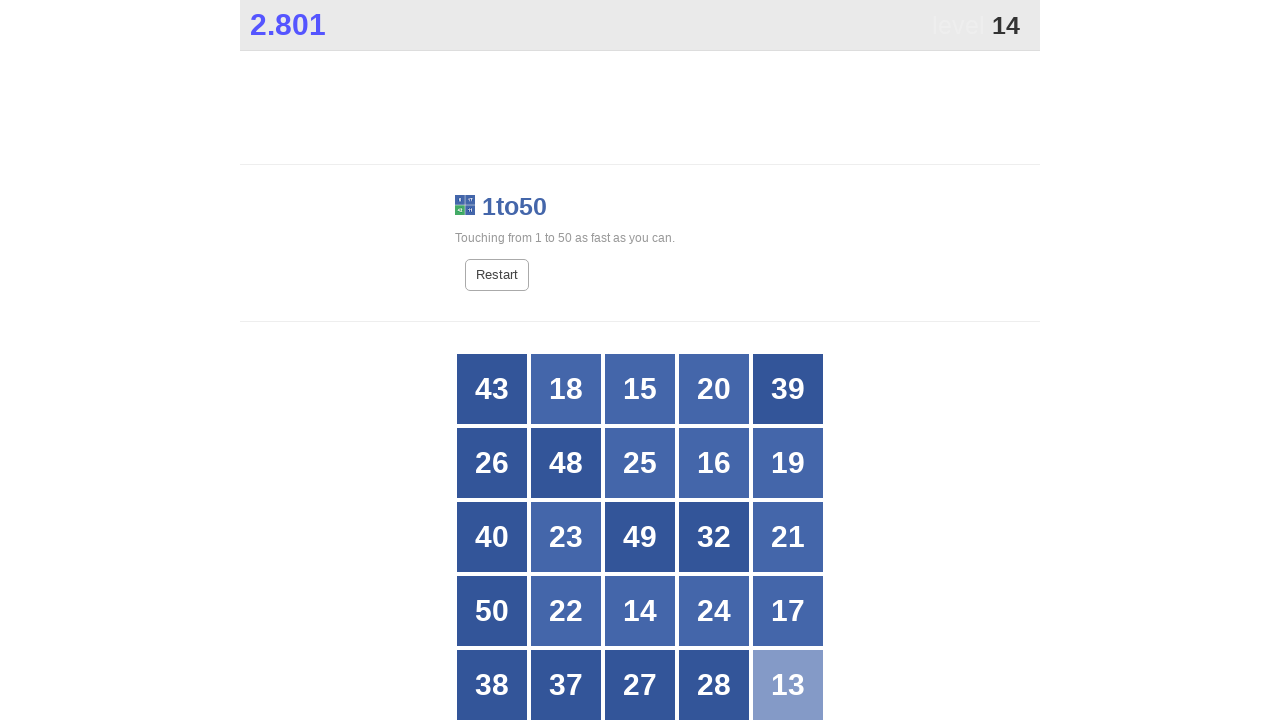

Clicked number 14 in the game at (640, 611) on div:nth-child(18) > .box >> ..
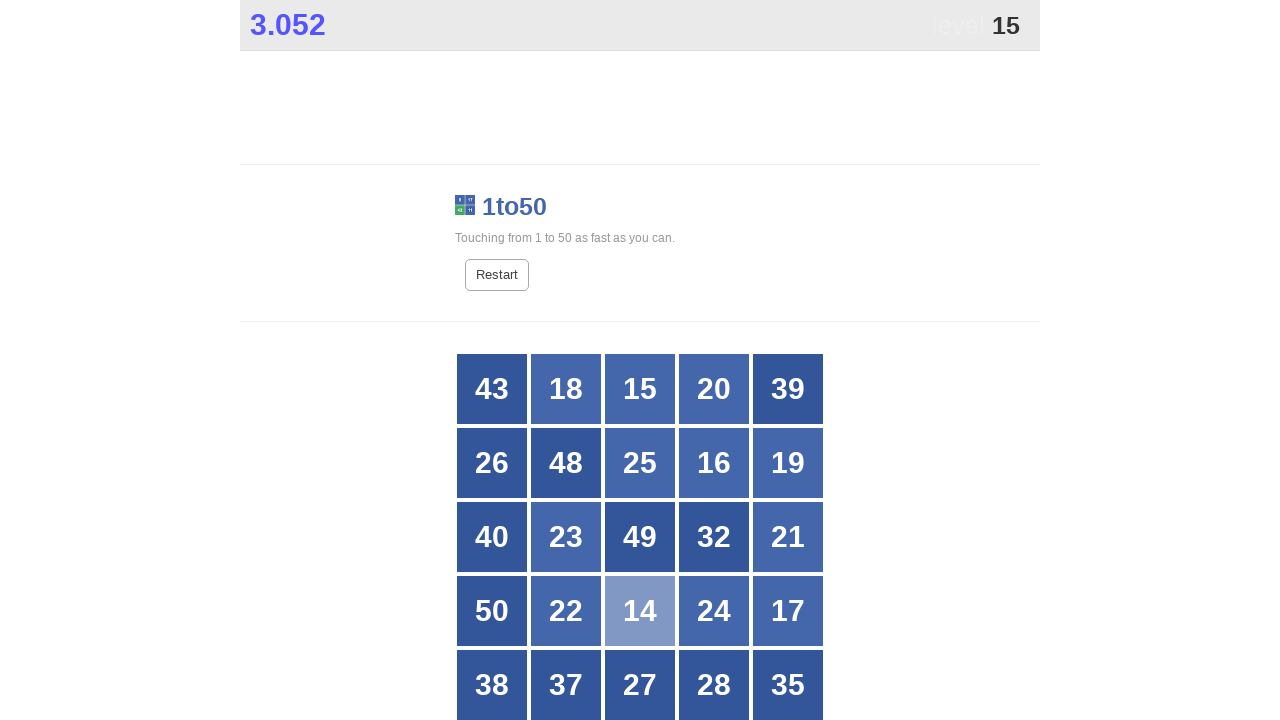

Clicked number 15 in the game at (640, 389) on div:nth-child(3) > .box >> ..
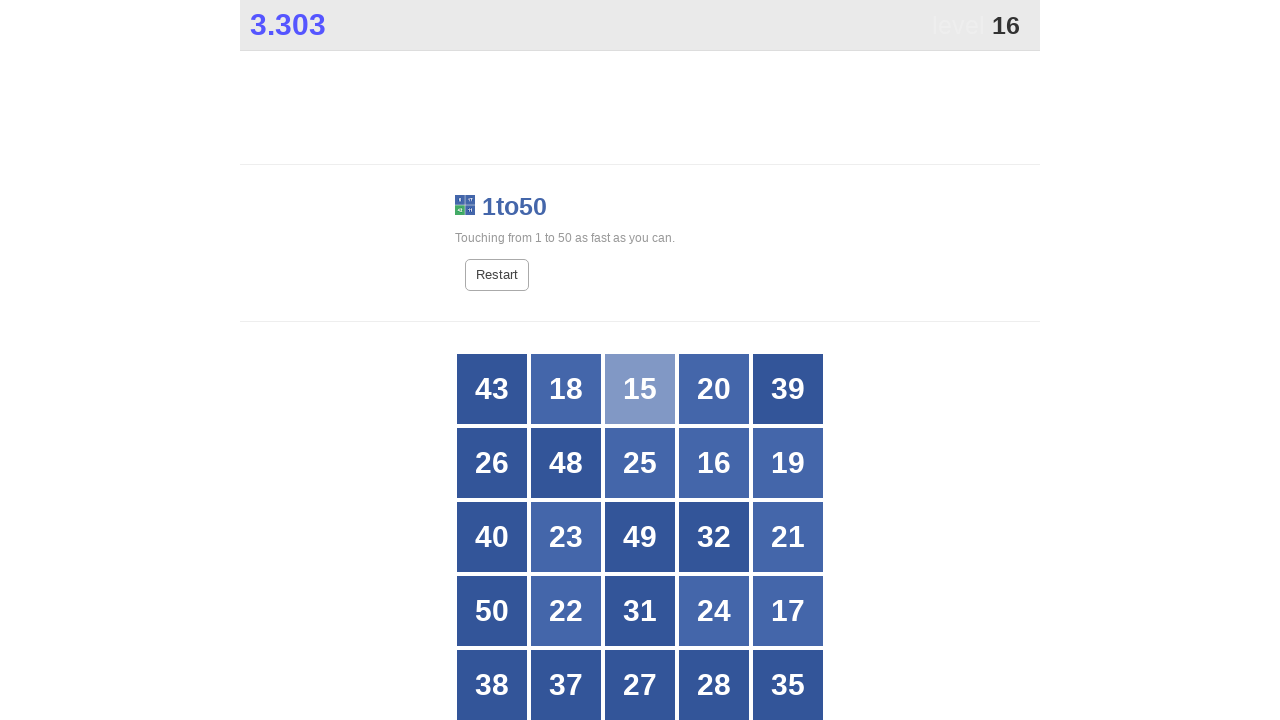

Clicked number 16 in the game at (714, 463) on div:nth-child(9) > .box >> ..
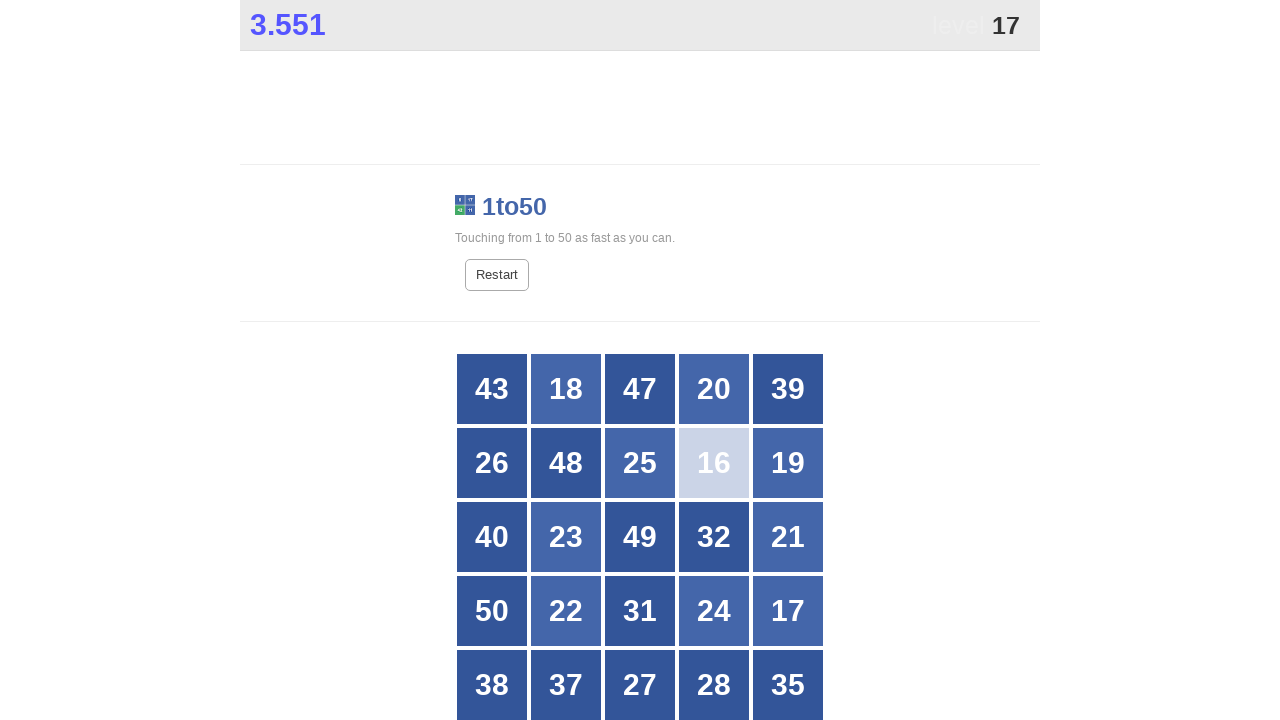

Clicked number 17 in the game at (788, 611) on div:nth-child(20) > .box >> ..
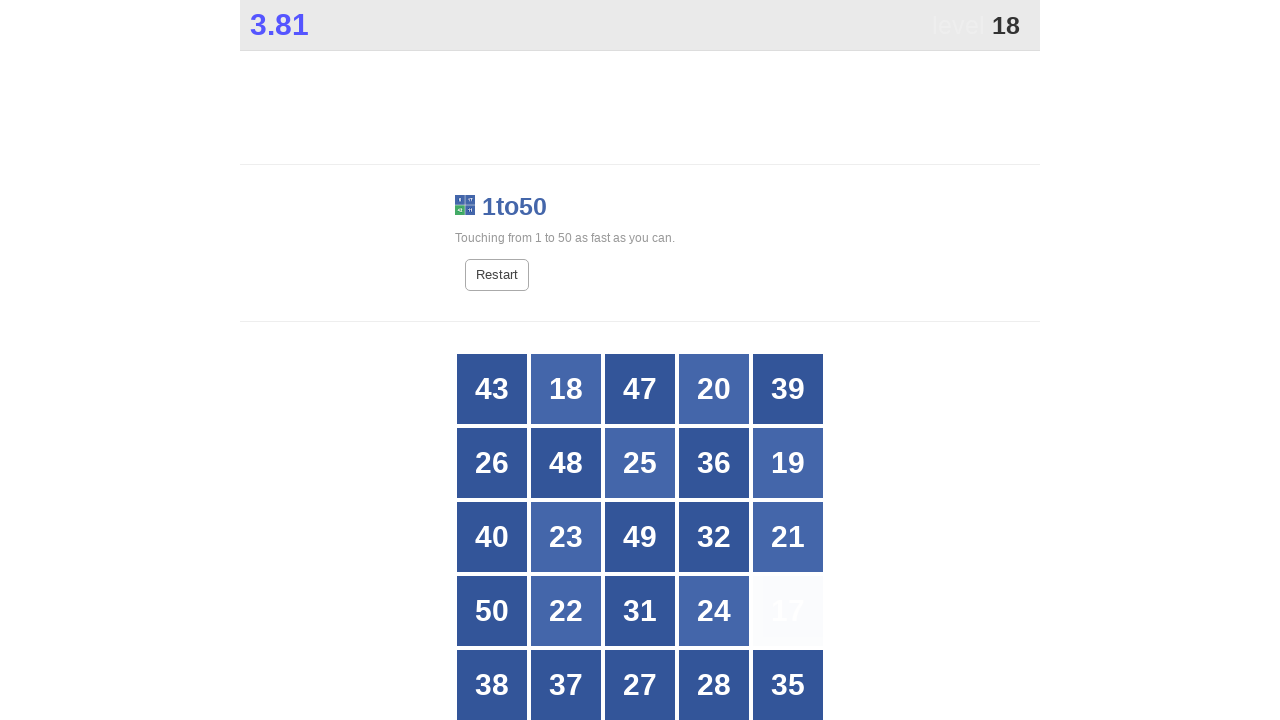

Clicked number 18 in the game at (566, 389) on div:nth-child(2) > .box >> ..
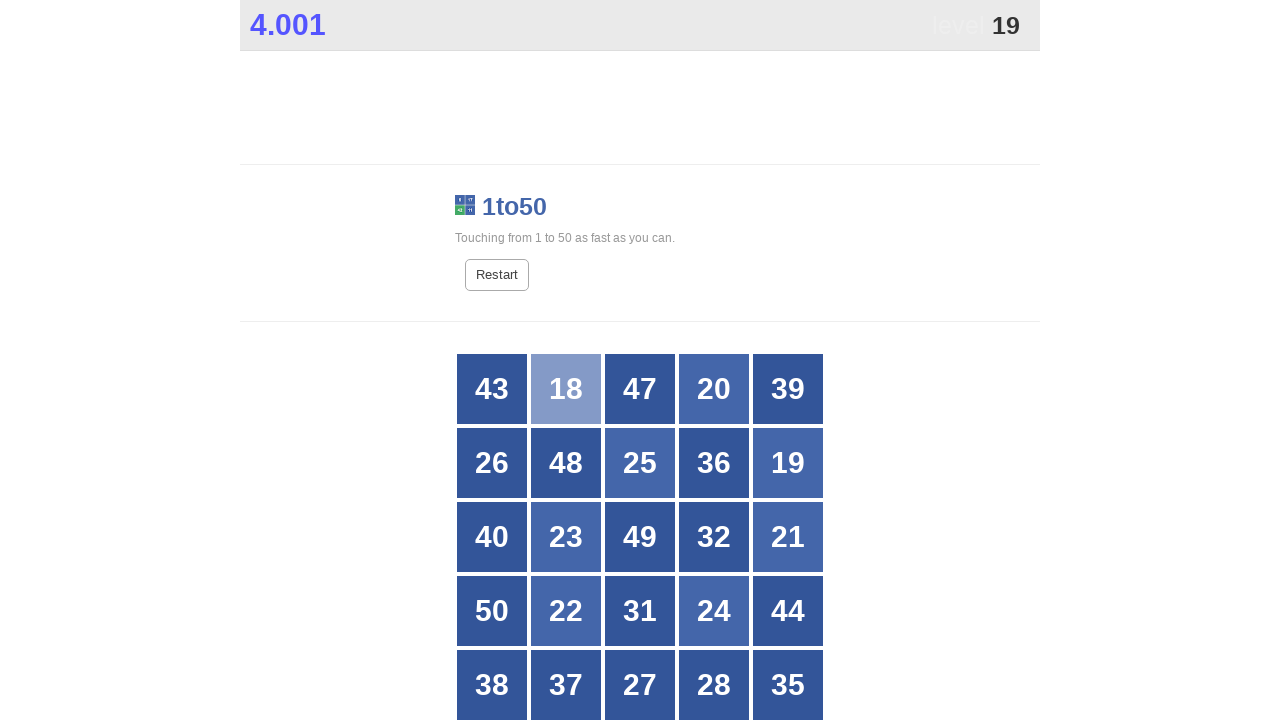

Clicked number 19 in the game at (788, 463) on div:nth-child(10) > .box >> ..
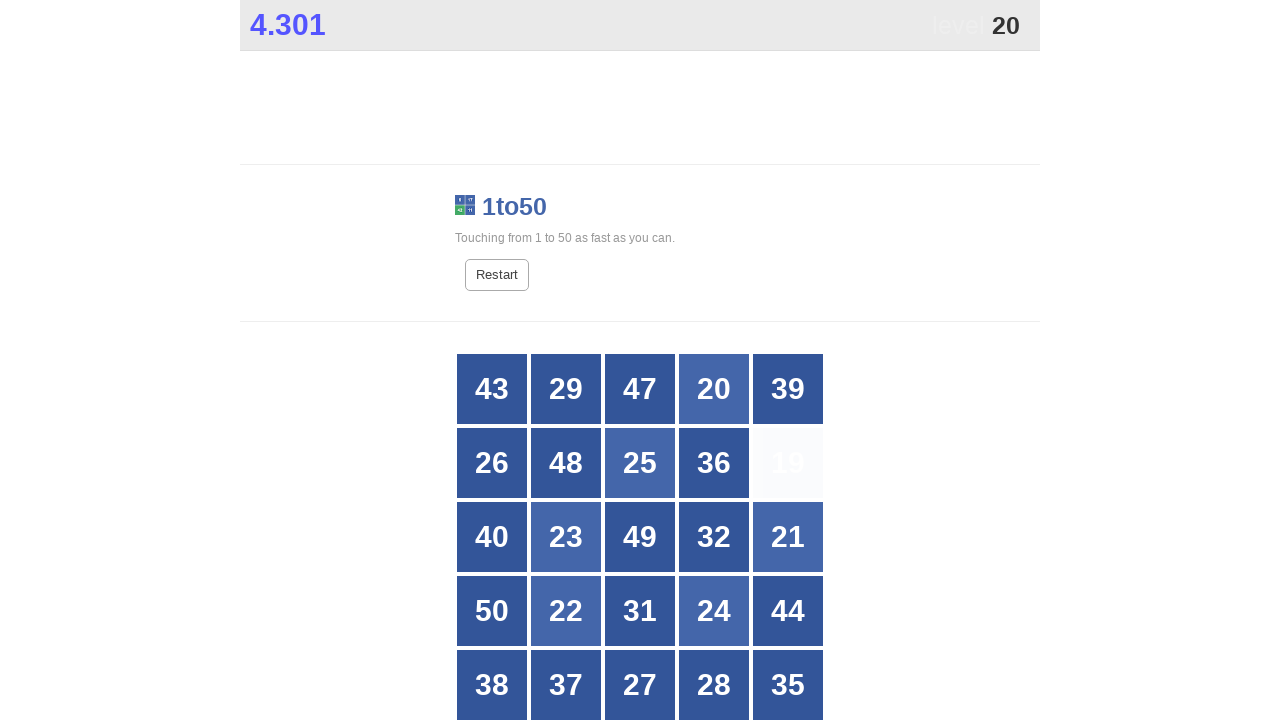

Clicked number 20 in the game at (714, 389) on div:nth-child(4) > .box >> ..
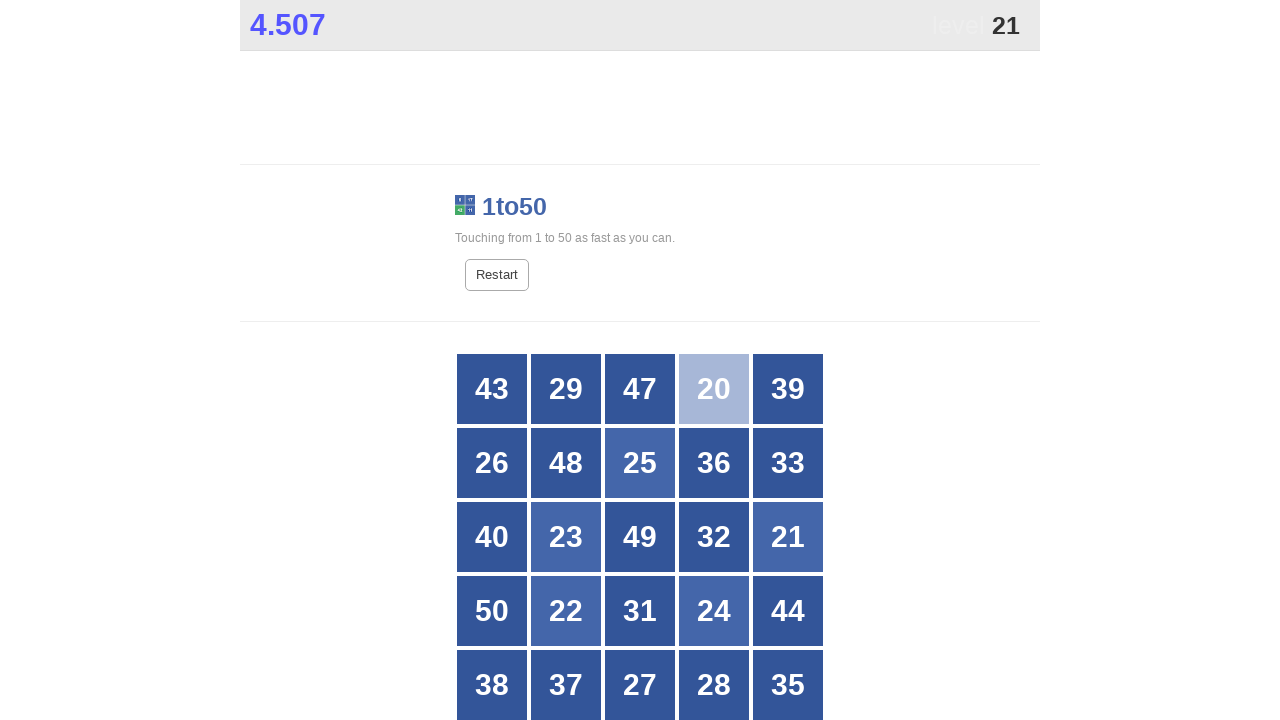

Clicked number 21 in the game at (788, 537) on div:nth-child(15) > .box >> ..
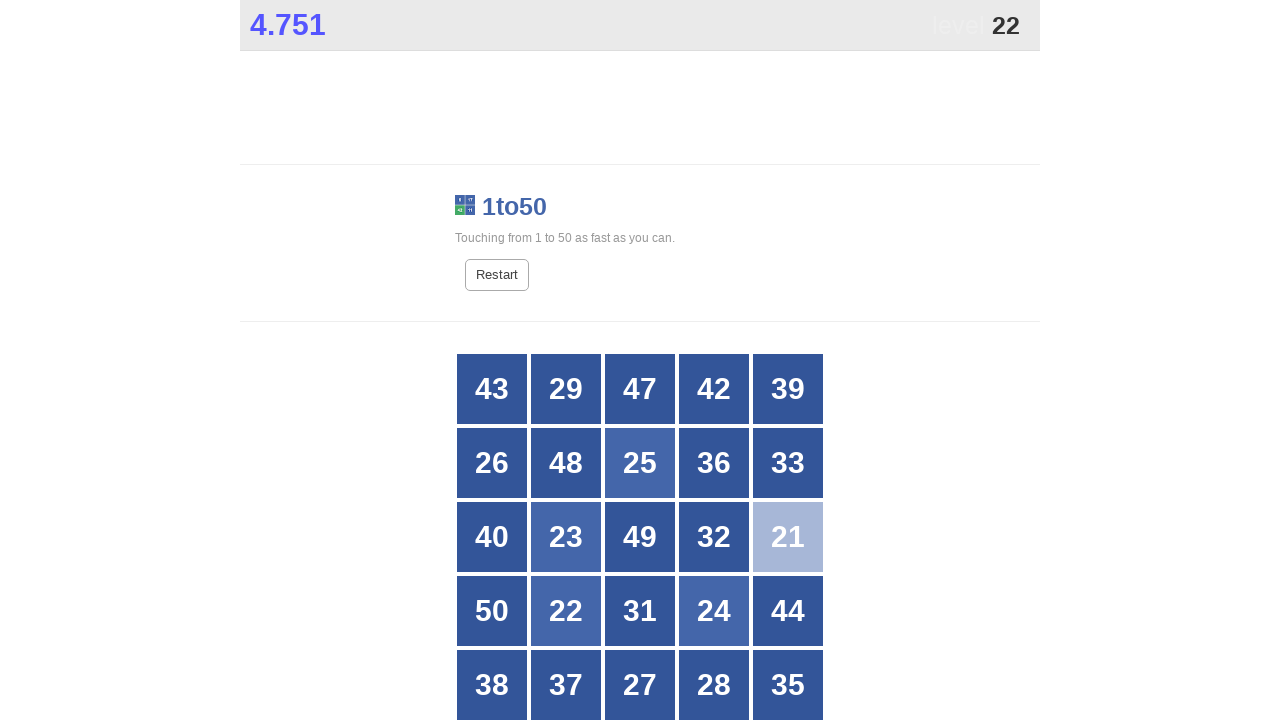

Clicked number 22 in the game at (566, 611) on div:nth-child(17) > .box >> ..
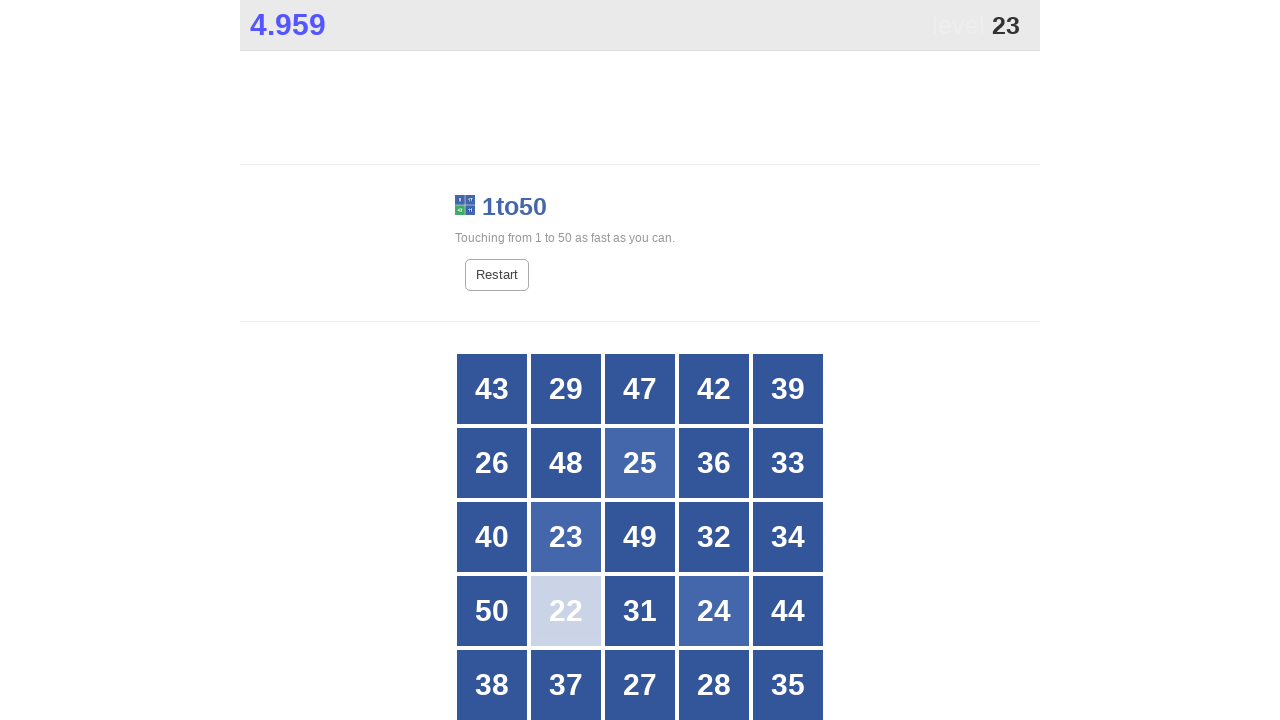

Clicked number 23 in the game at (566, 537) on div:nth-child(12) > .box >> ..
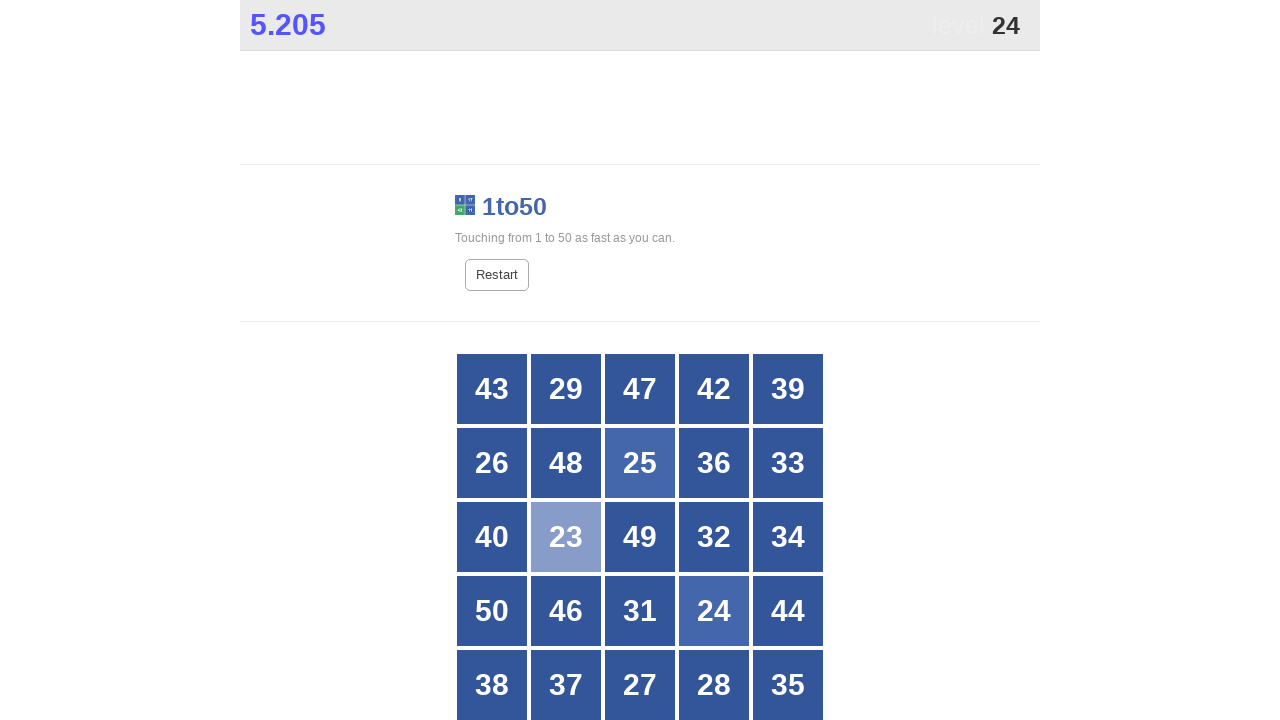

Clicked number 24 in the game at (714, 611) on div:nth-child(19) > .box >> ..
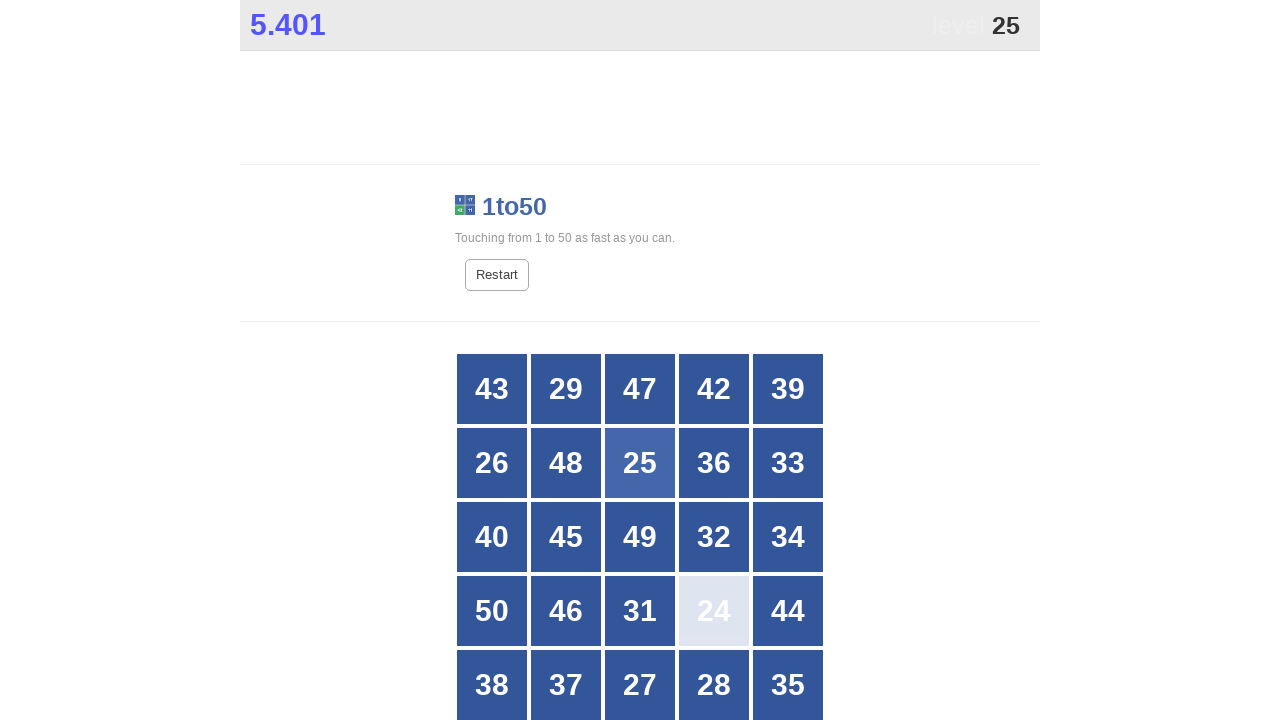

Clicked number 25 in the game at (640, 463) on div:nth-child(8) > .box >> ..
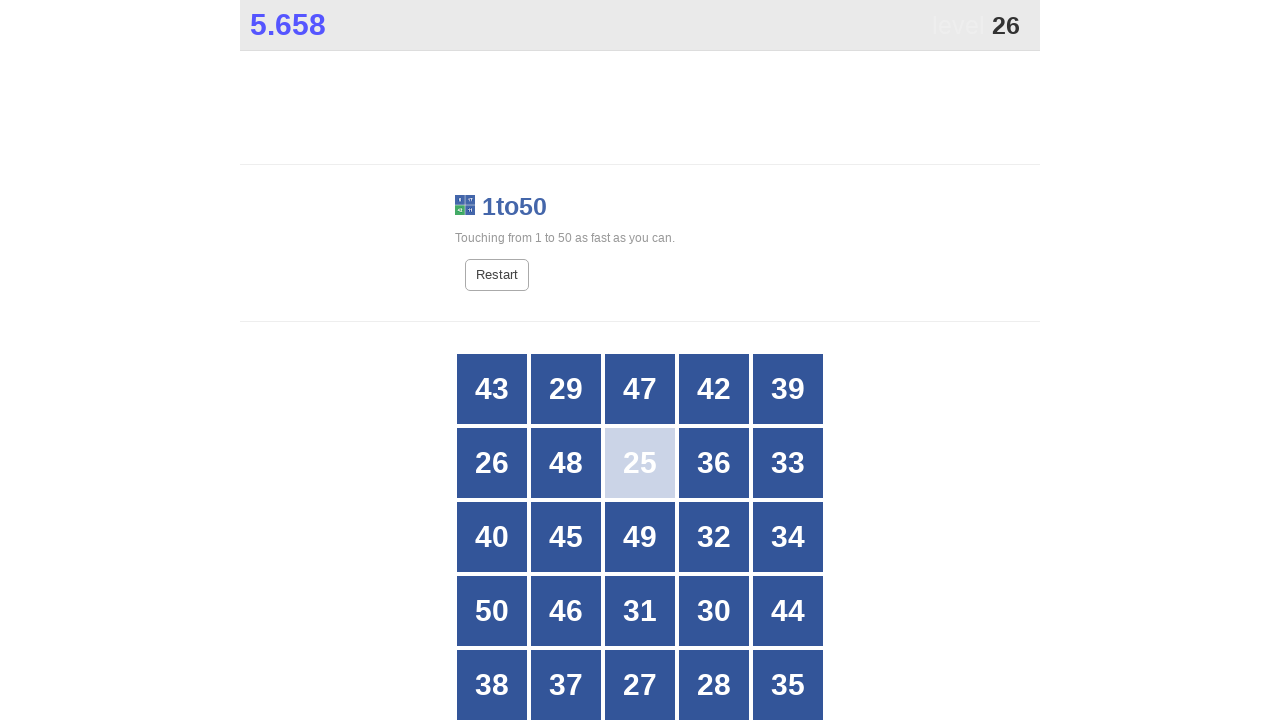

Clicked number 26 in the game at (492, 463) on div:nth-child(6) > .box >> ..
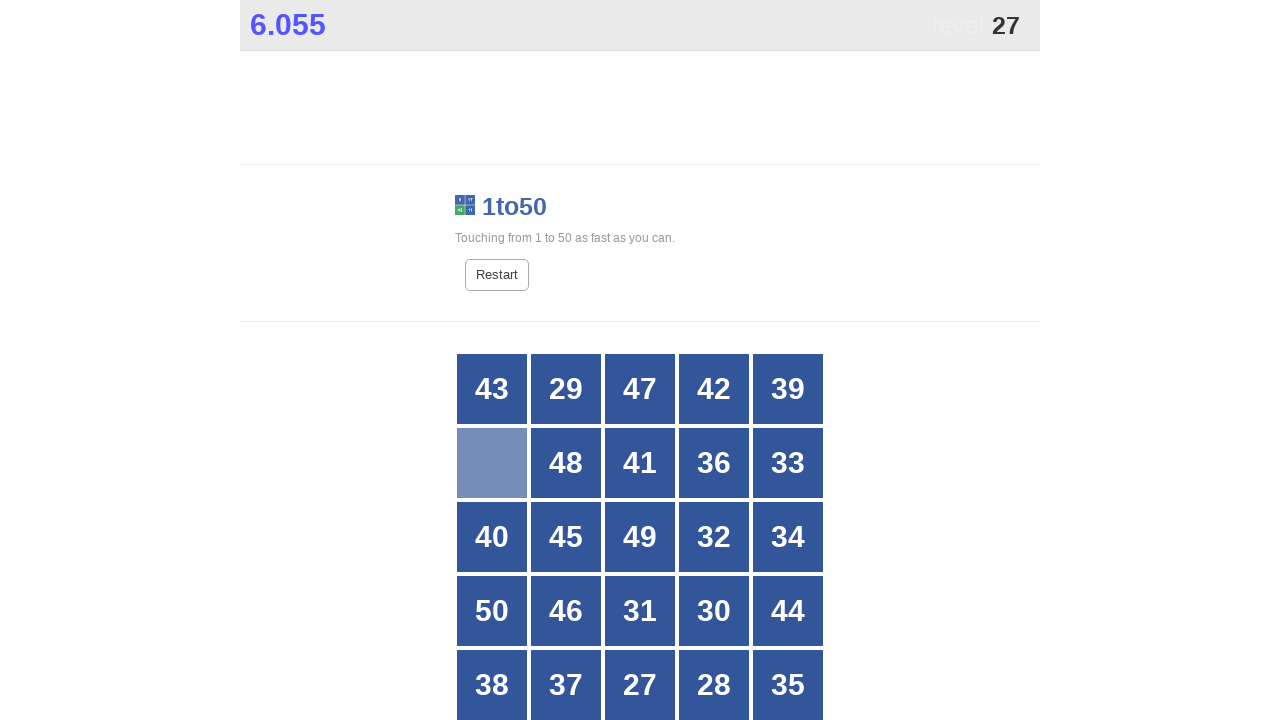

Clicked number 27 in the game at (640, 685) on div:nth-child(23) > .box >> ..
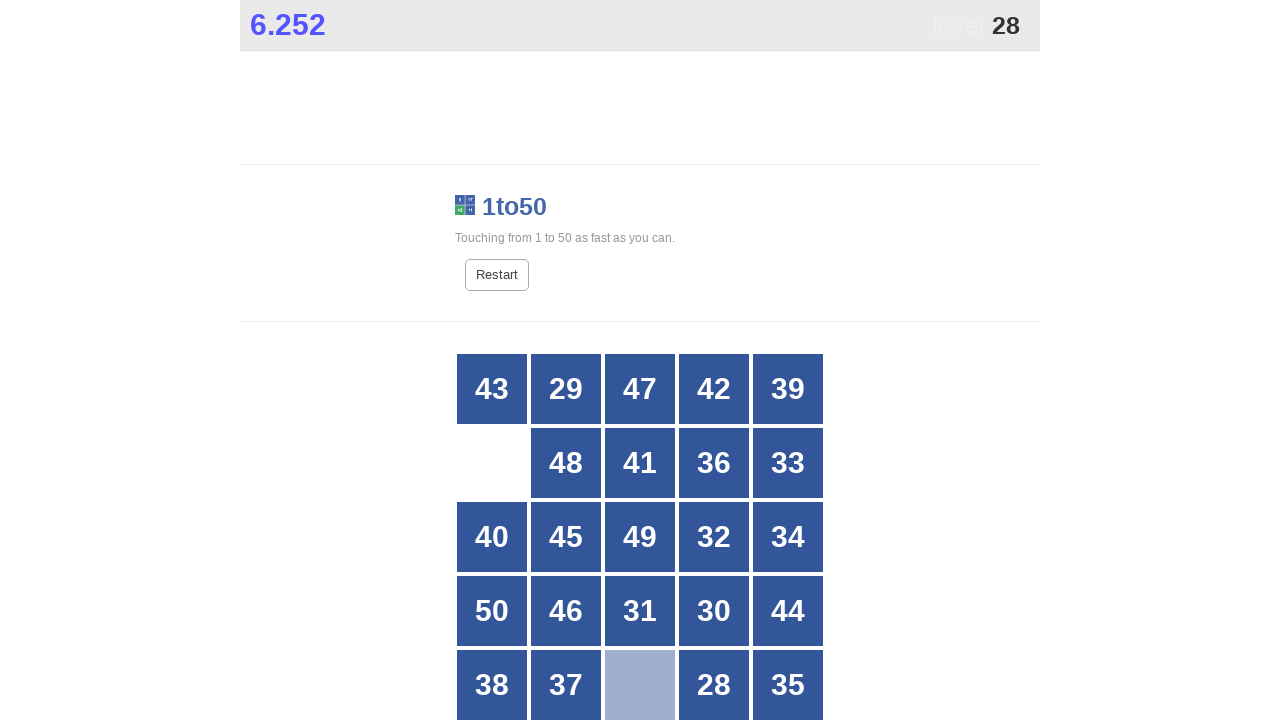

Clicked number 28 in the game at (714, 685) on div:nth-child(24) > .box >> ..
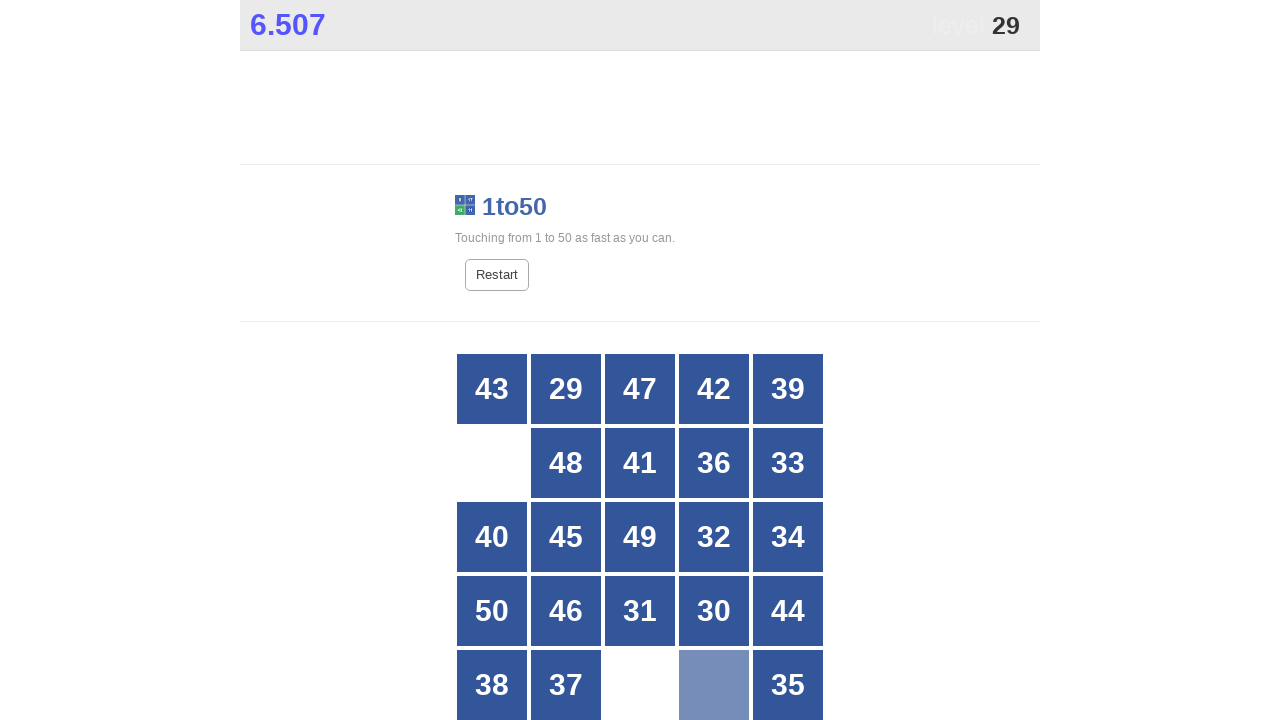

Clicked number 29 in the game at (566, 389) on div:nth-child(2) > .box >> ..
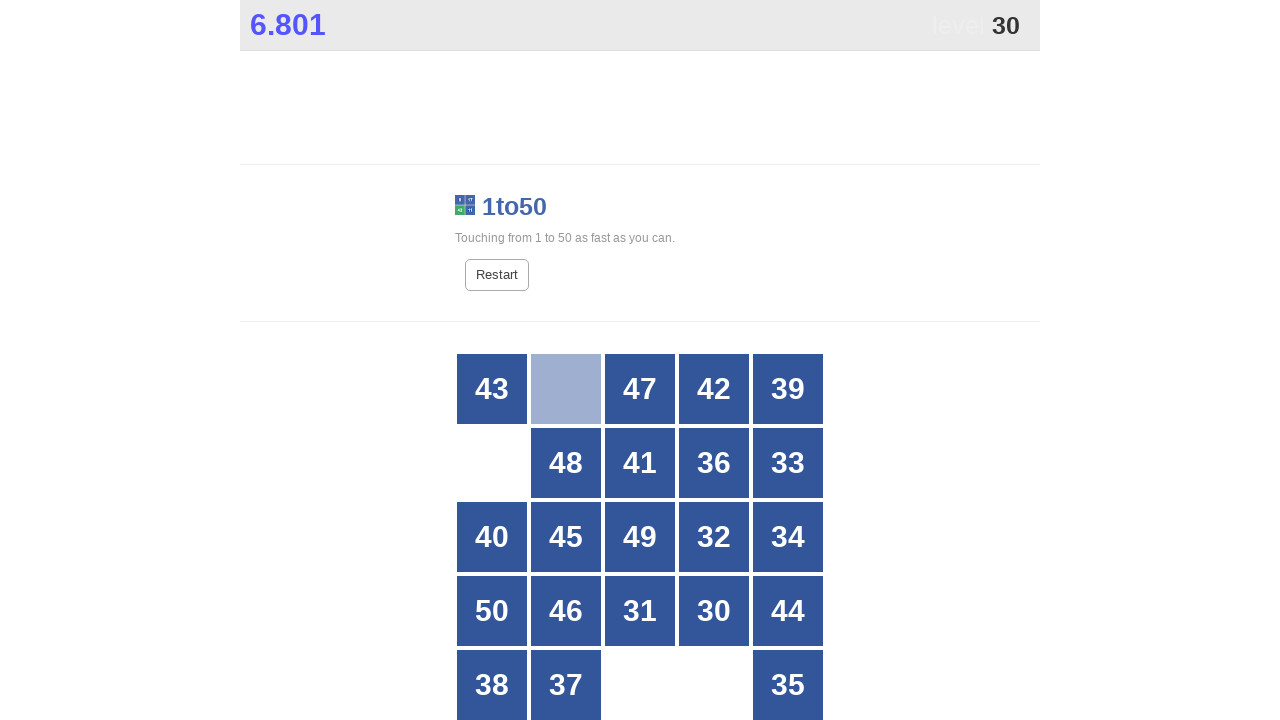

Clicked number 30 in the game at (714, 611) on div:nth-child(19) > .box >> ..
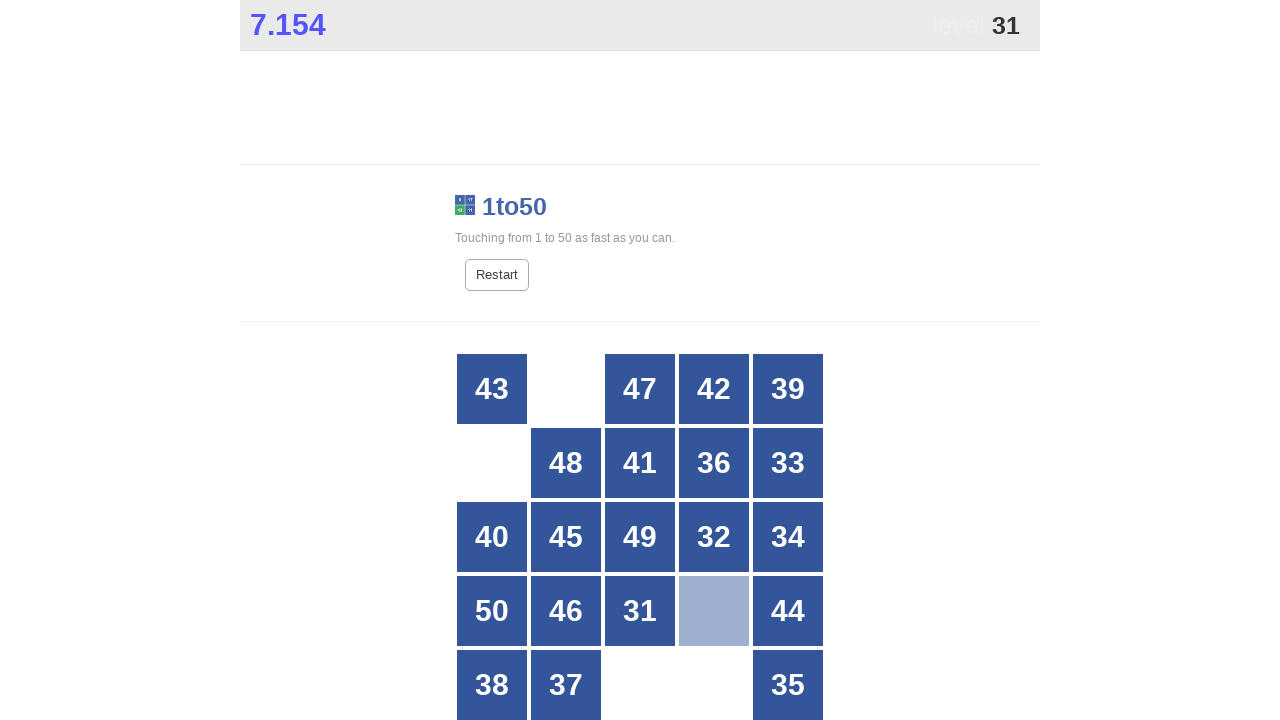

Clicked number 31 in the game at (640, 611) on div:nth-child(18) > .box >> ..
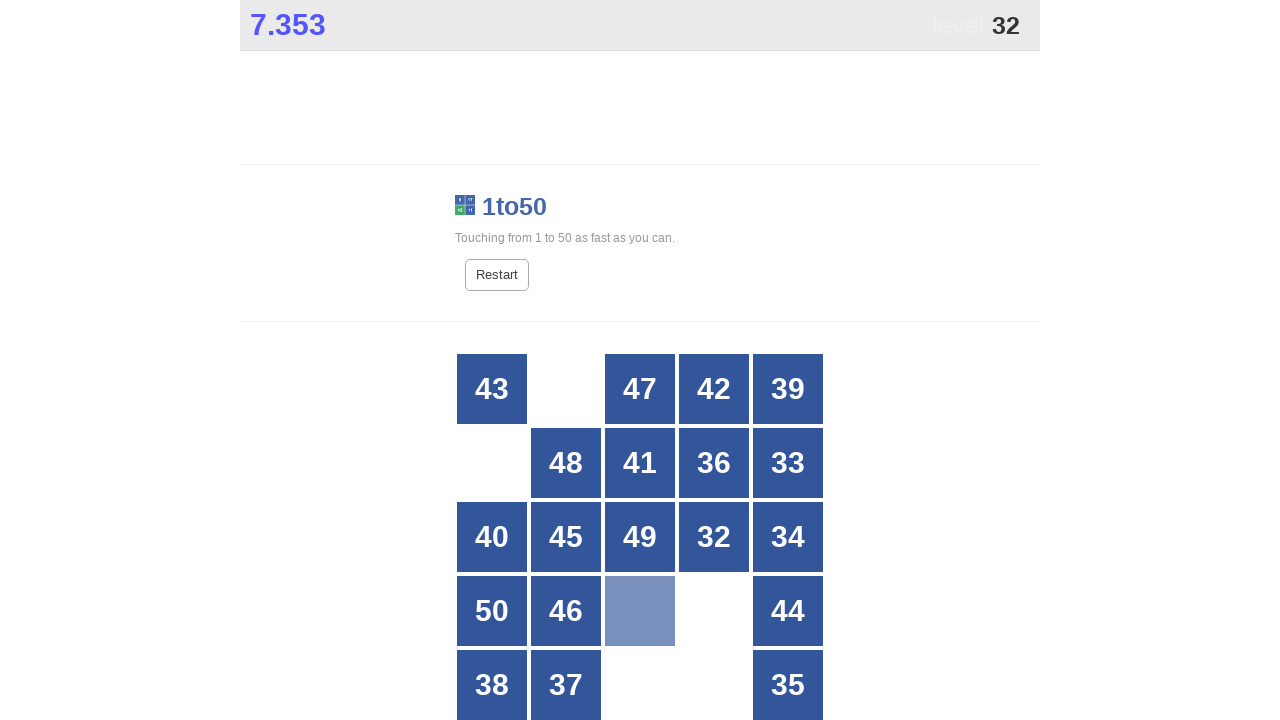

Clicked number 32 in the game at (714, 537) on div:nth-child(14) > .box >> ..
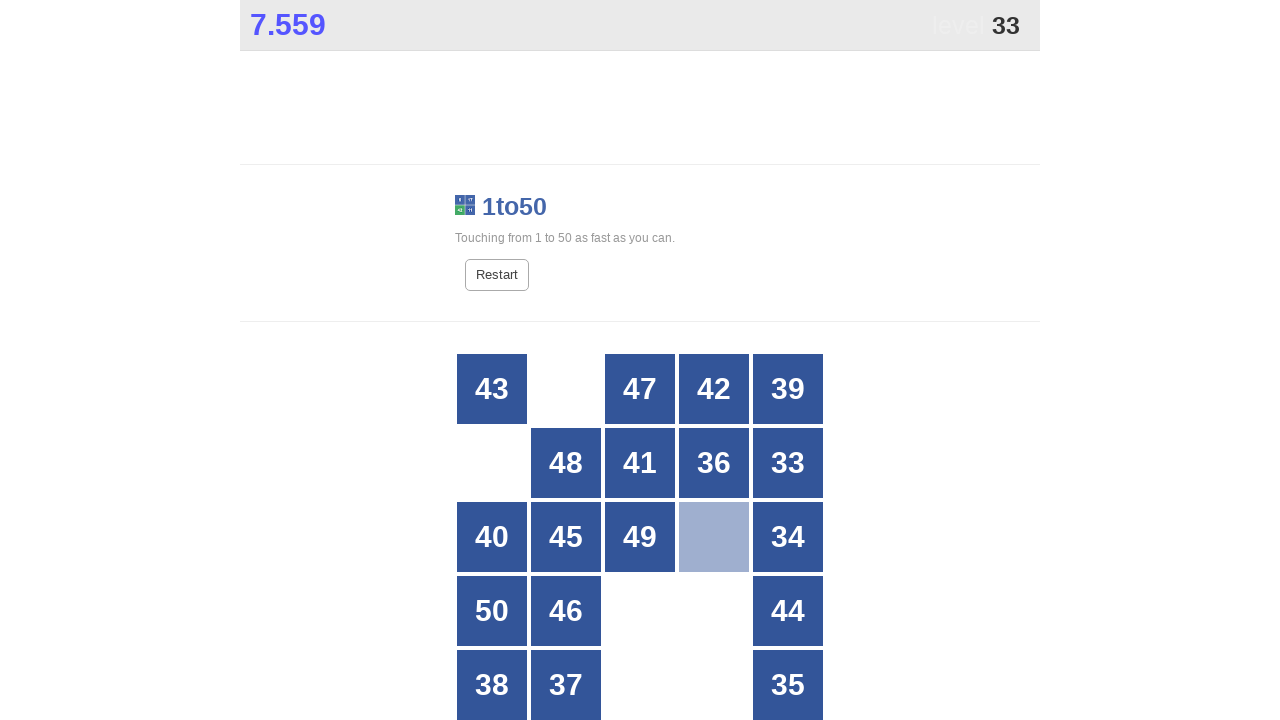

Clicked number 33 in the game at (788, 463) on div:nth-child(10) > .box >> ..
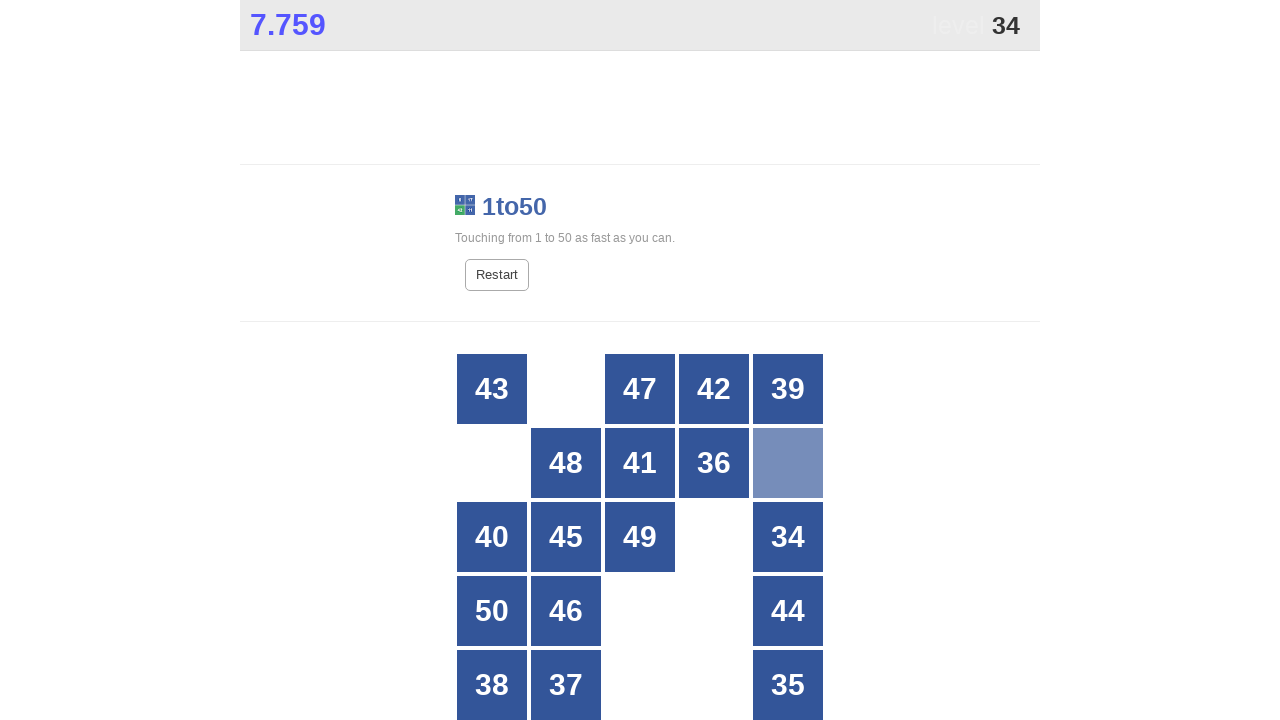

Clicked number 34 in the game at (788, 537) on div:nth-child(15) > .box >> ..
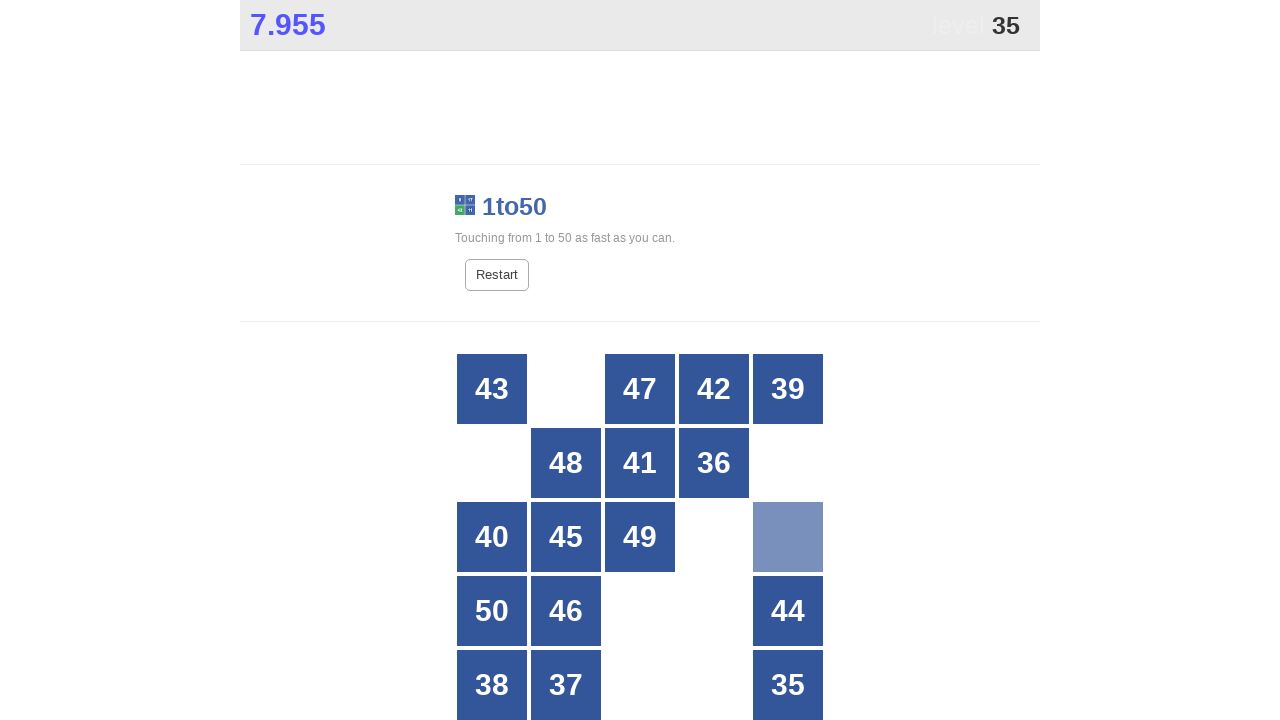

Clicked number 35 in the game at (788, 685) on div:nth-child(25) > .box >> ..
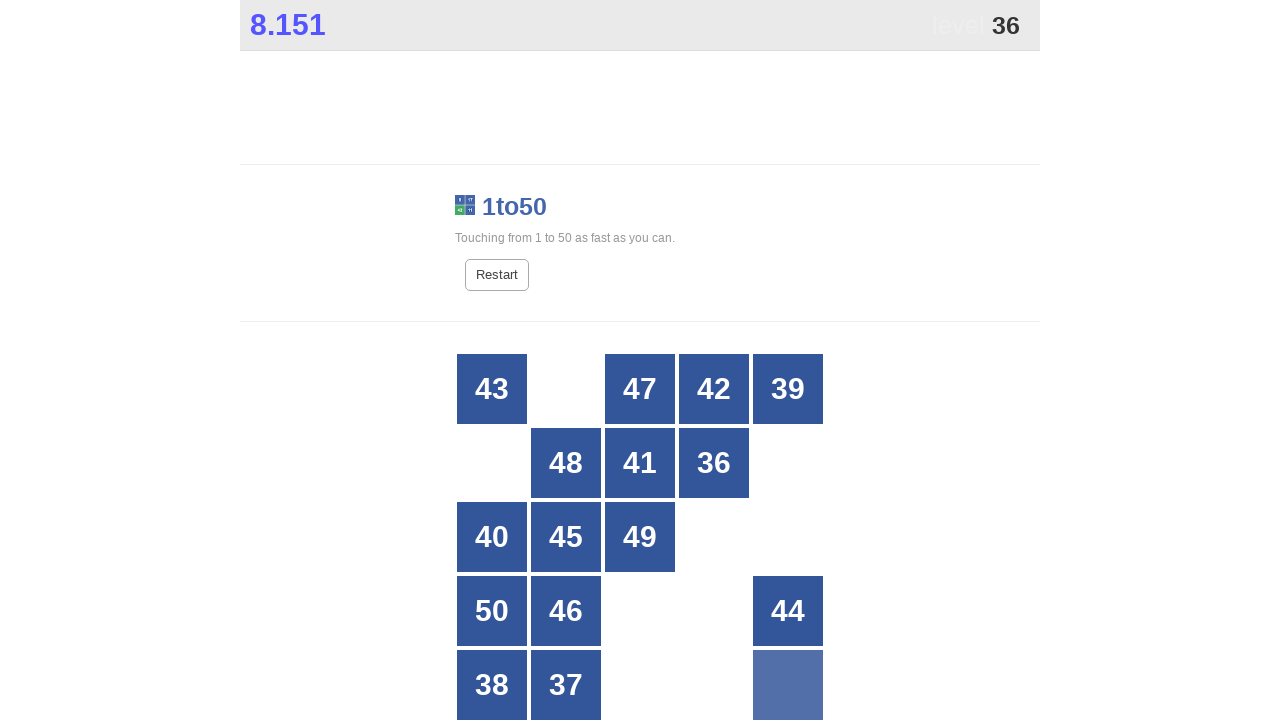

Clicked number 36 in the game at (714, 463) on div:nth-child(9) > .box >> ..
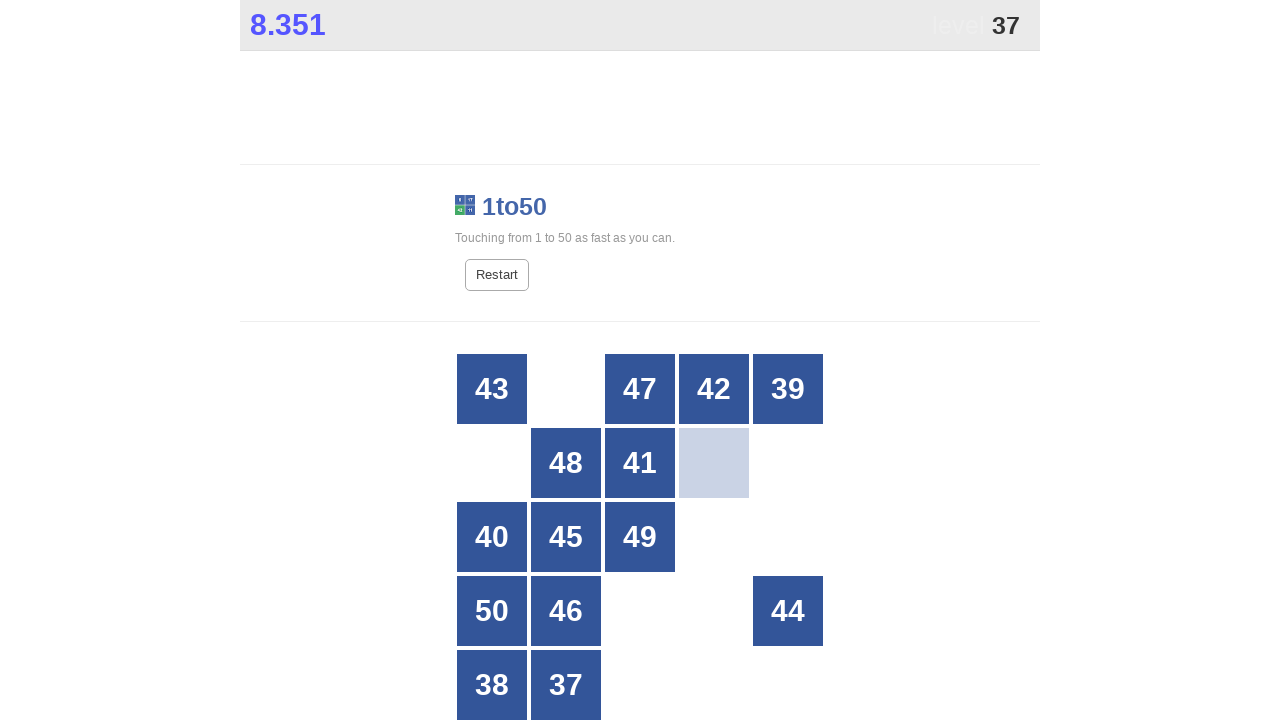

Clicked number 37 in the game at (566, 685) on div:nth-child(22) > .box >> ..
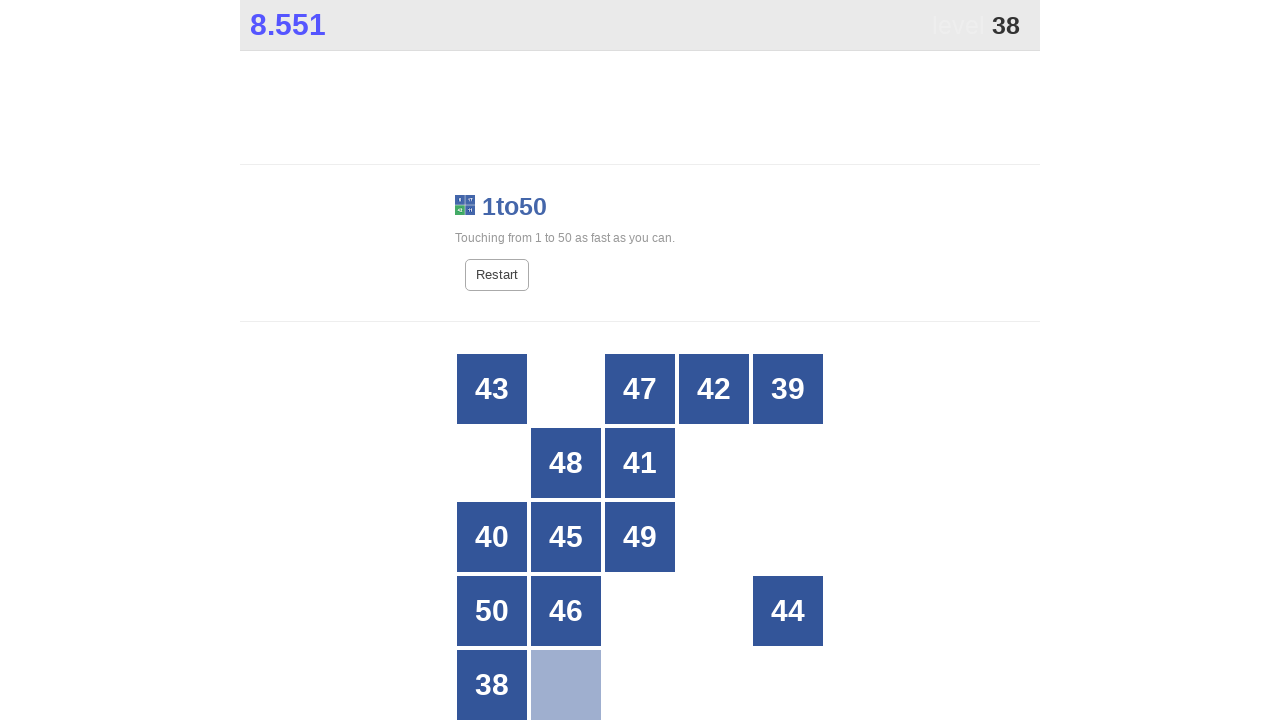

Clicked number 38 in the game at (492, 685) on div:nth-child(21) > .box >> ..
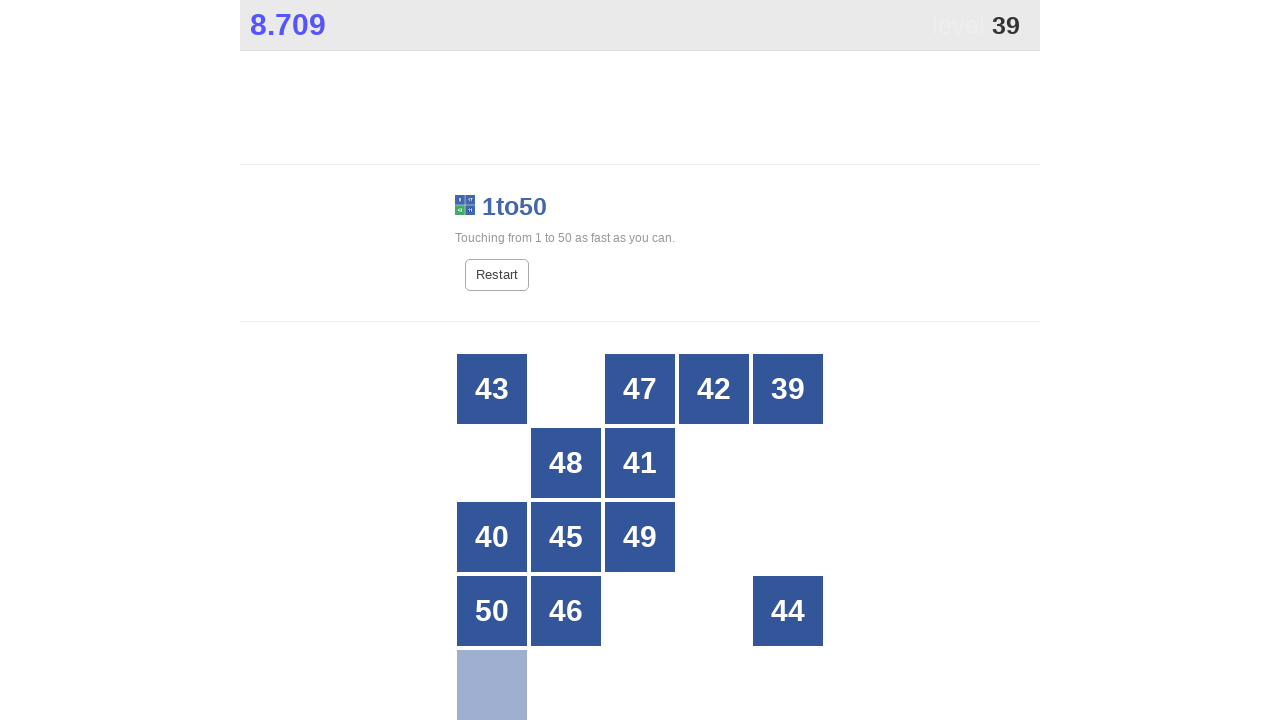

Clicked number 39 in the game at (788, 389) on div:nth-child(5) > .box >> ..
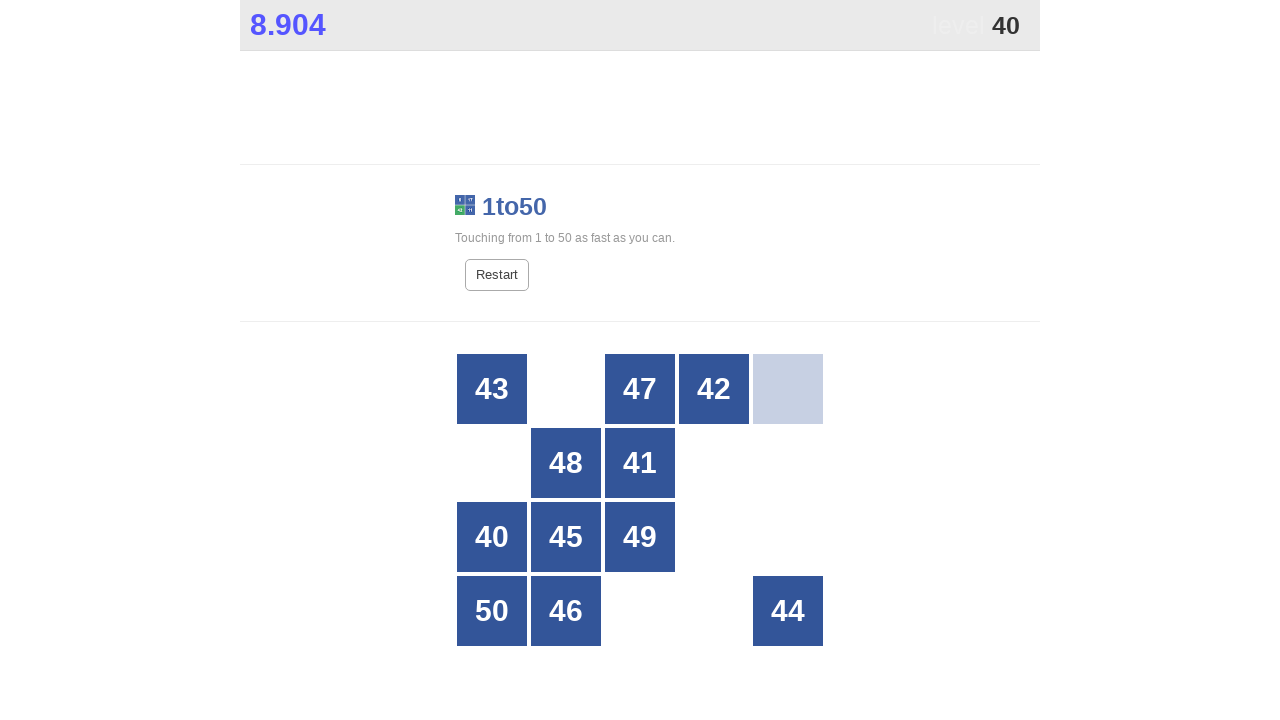

Clicked number 40 in the game at (492, 537) on div:nth-child(11) > .box >> ..
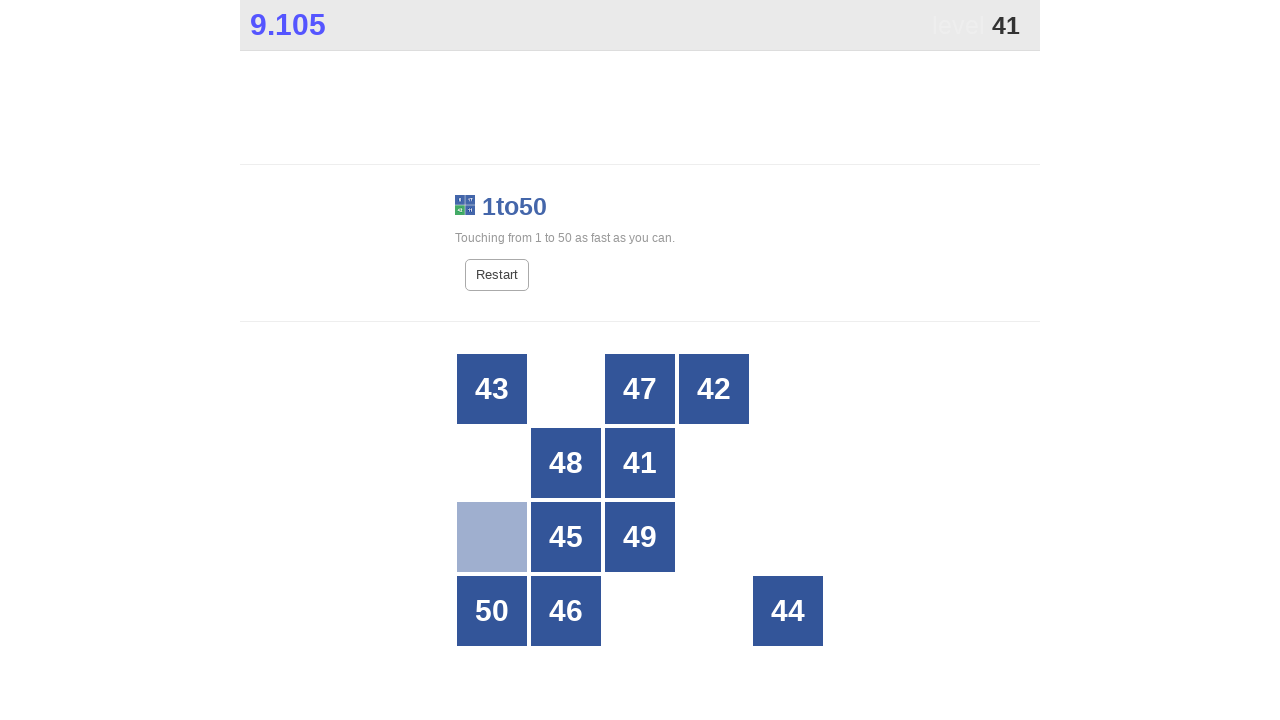

Clicked number 41 in the game at (640, 463) on div:nth-child(8) > .box >> ..
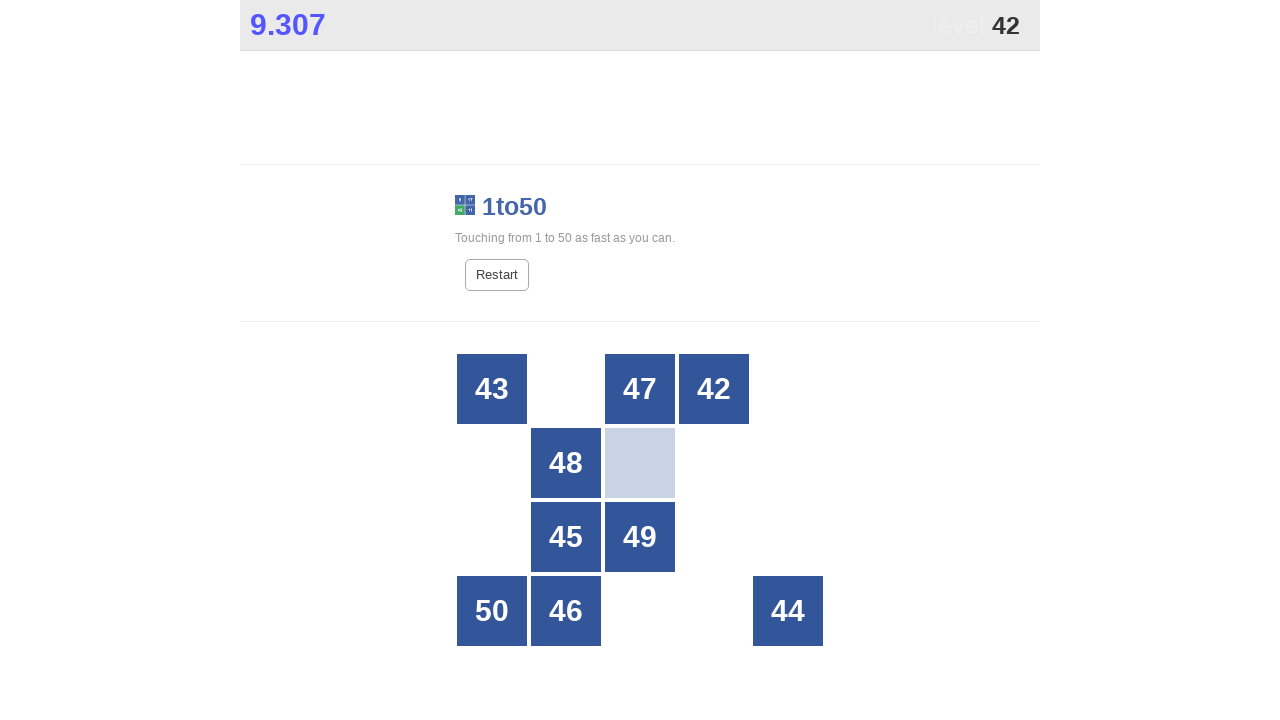

Clicked number 42 in the game at (714, 389) on div:nth-child(4) > .box >> ..
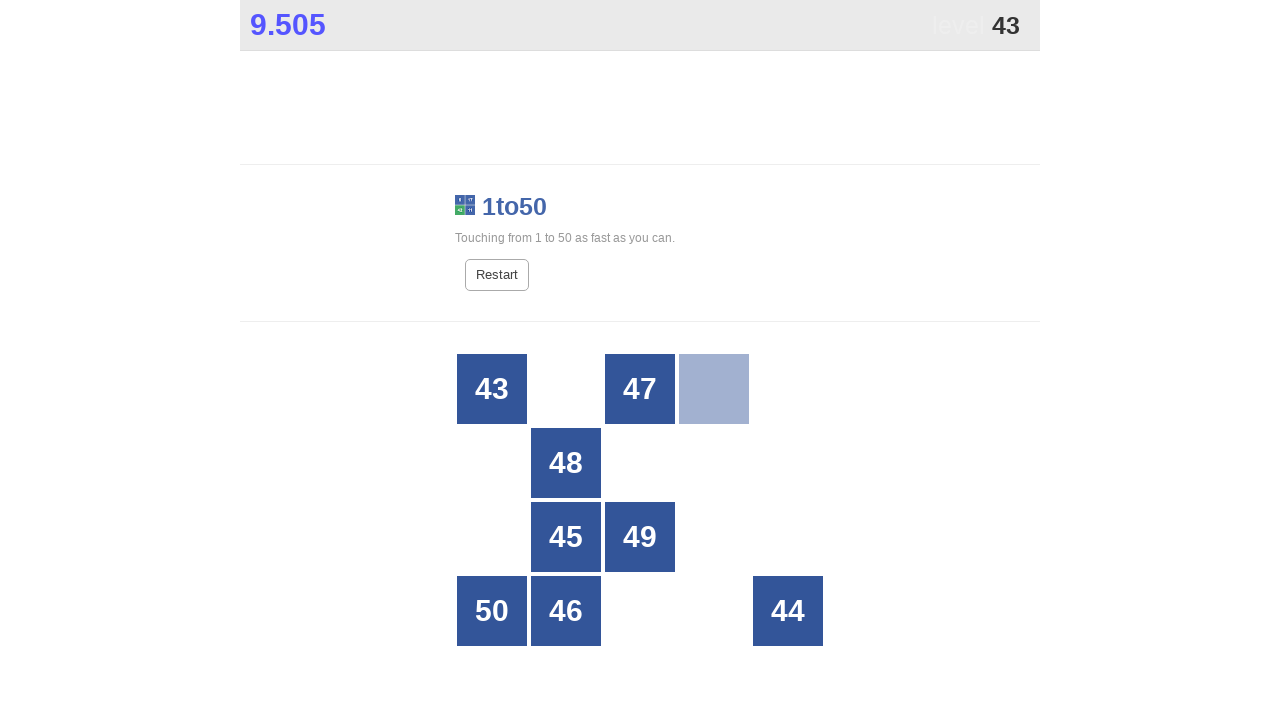

Clicked number 43 in the game at (492, 389) on div:nth-child(1) > .box >> ..
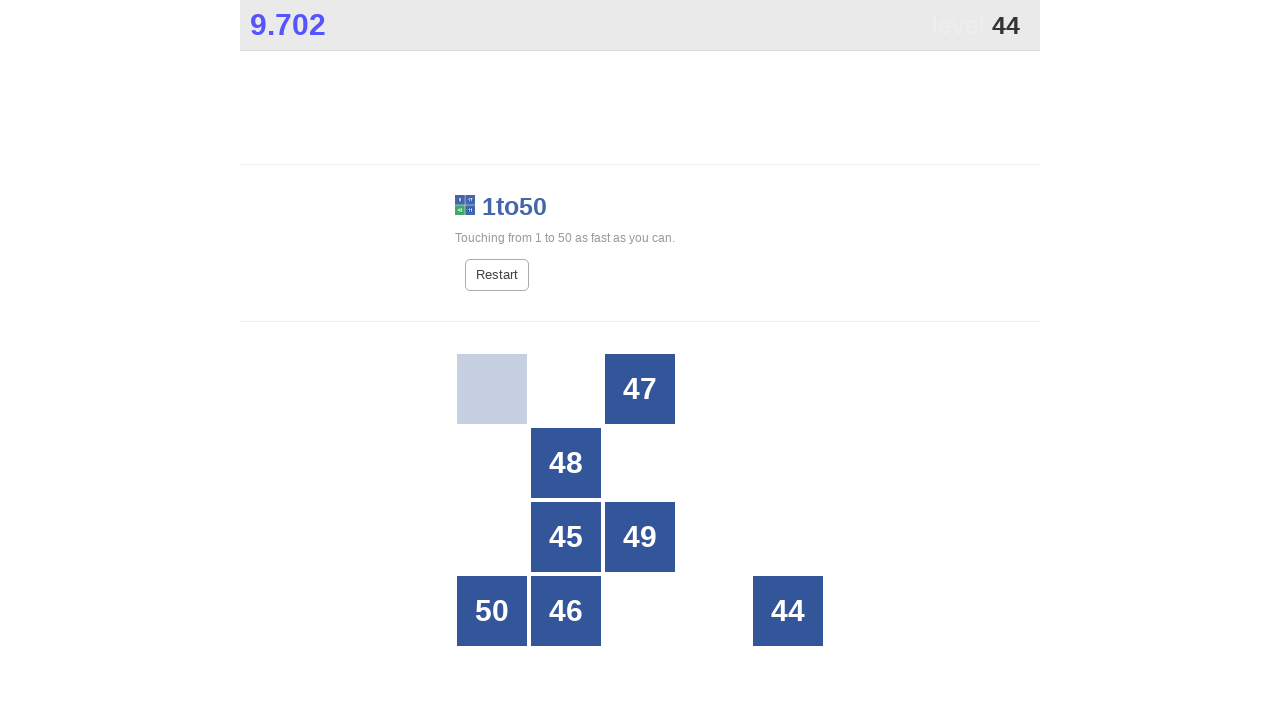

Clicked number 44 in the game at (788, 611) on div:nth-child(20) > .box >> ..
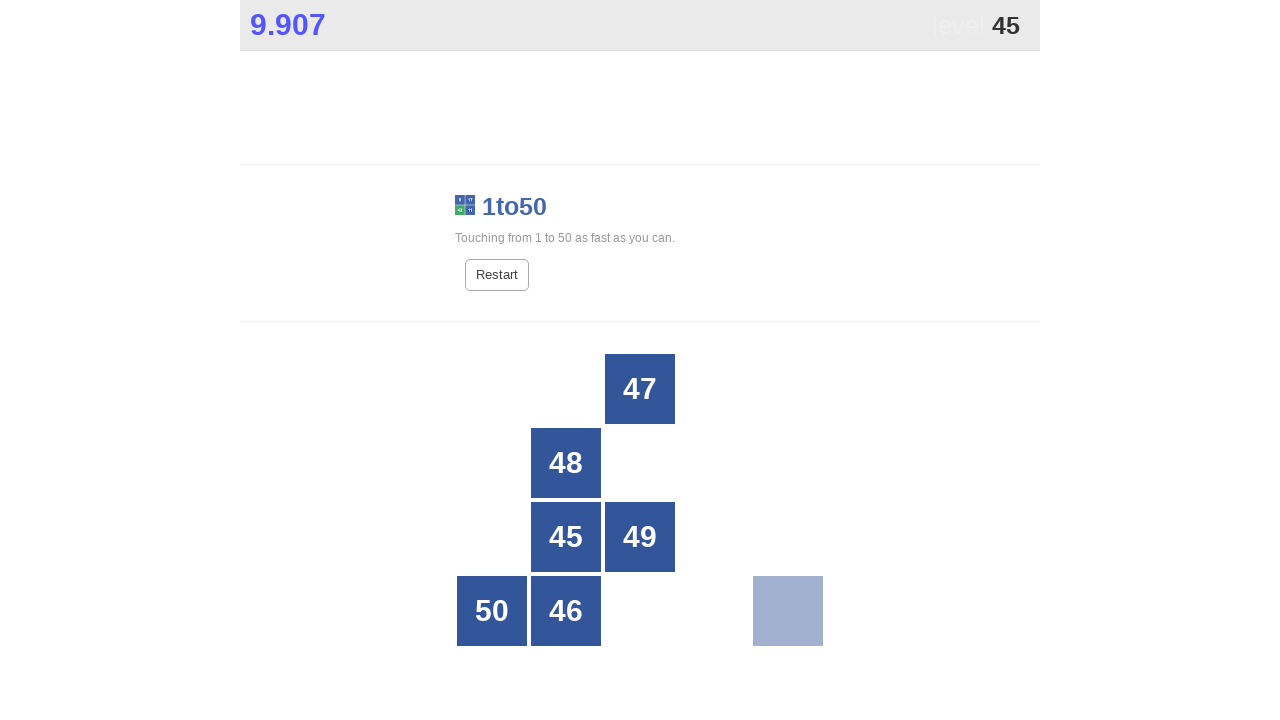

Clicked number 45 in the game at (566, 537) on div:nth-child(12) > .box >> ..
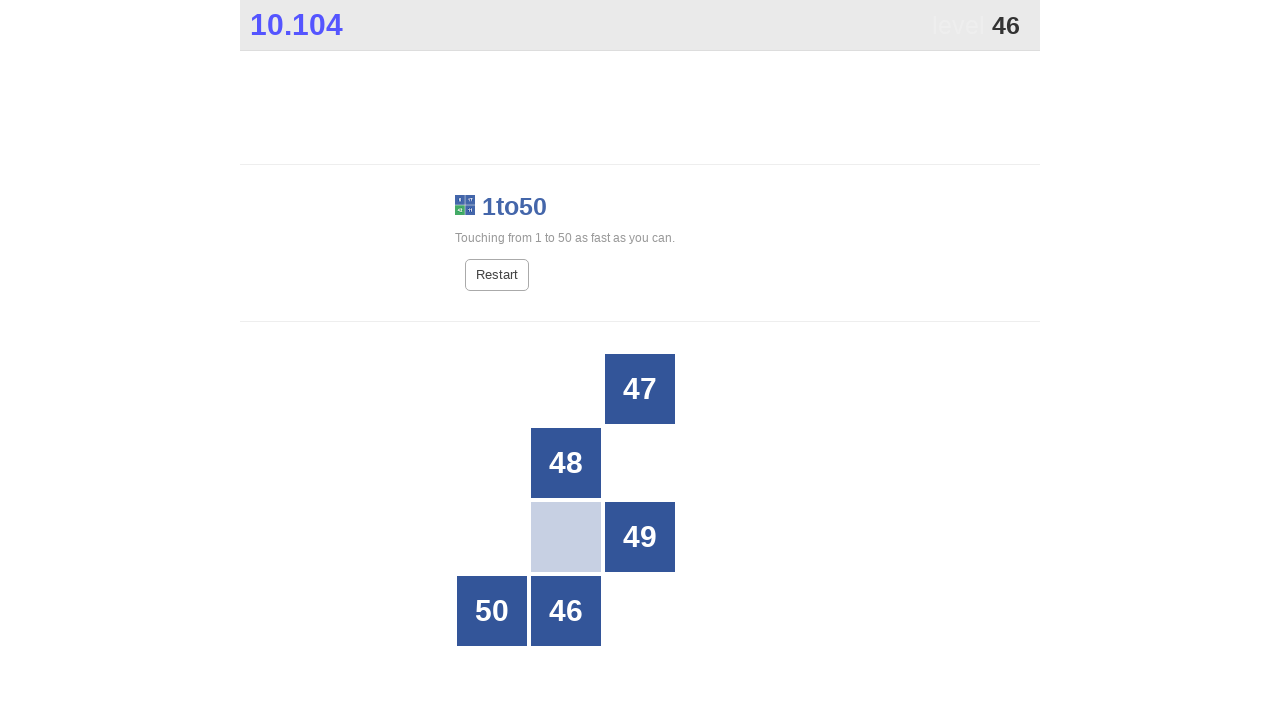

Clicked number 46 in the game at (566, 611) on div:nth-child(17) > .box >> ..
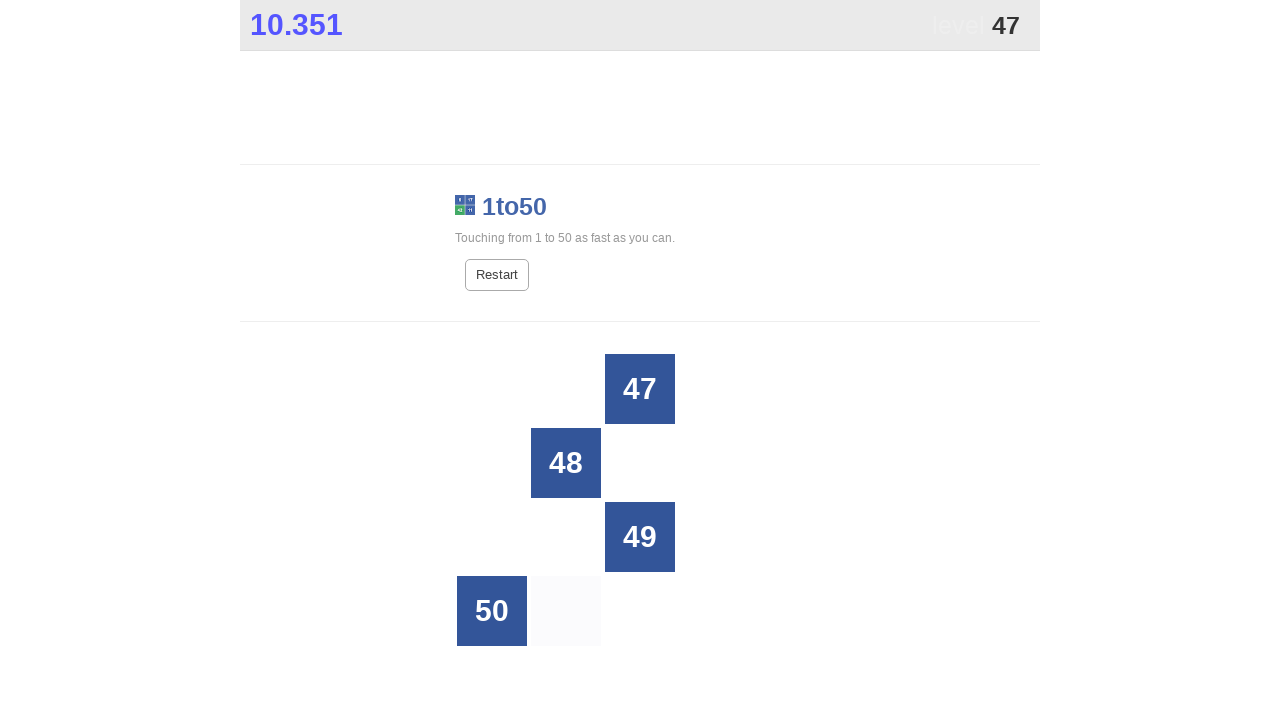

Clicked number 47 in the game at (640, 389) on div:nth-child(3) > .box >> ..
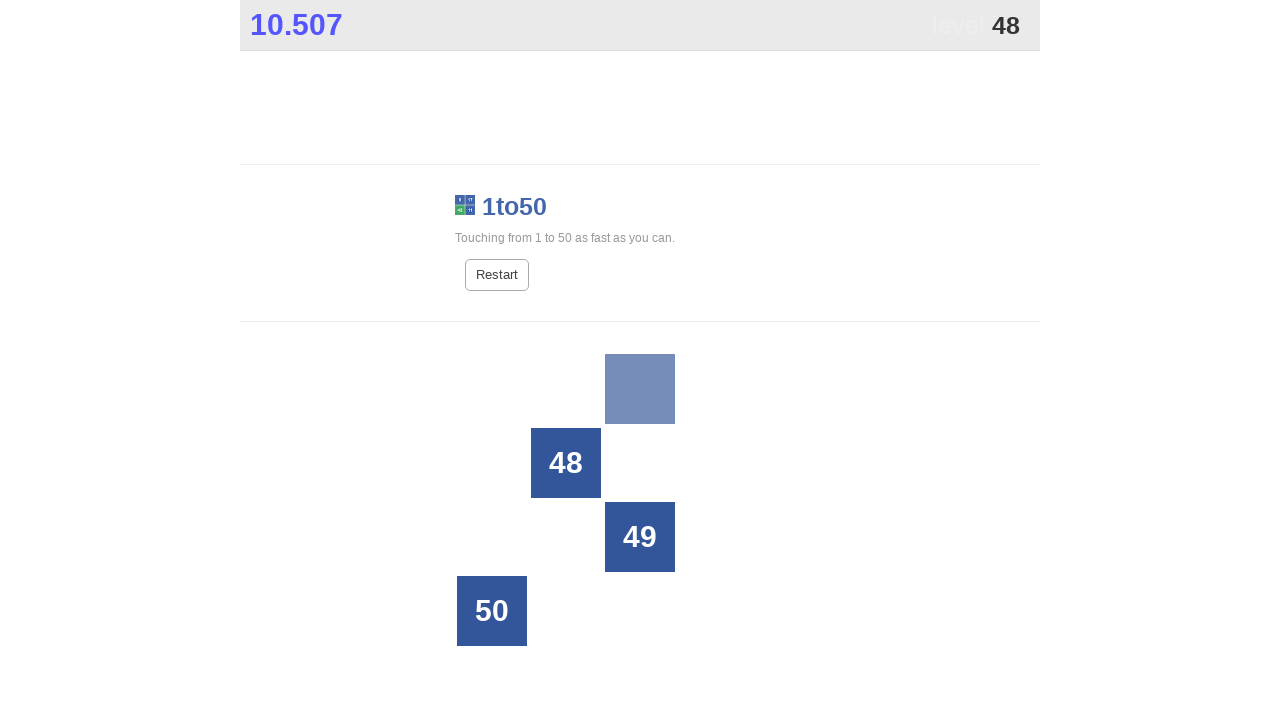

Clicked number 48 in the game at (566, 463) on div:nth-child(7) > .box >> ..
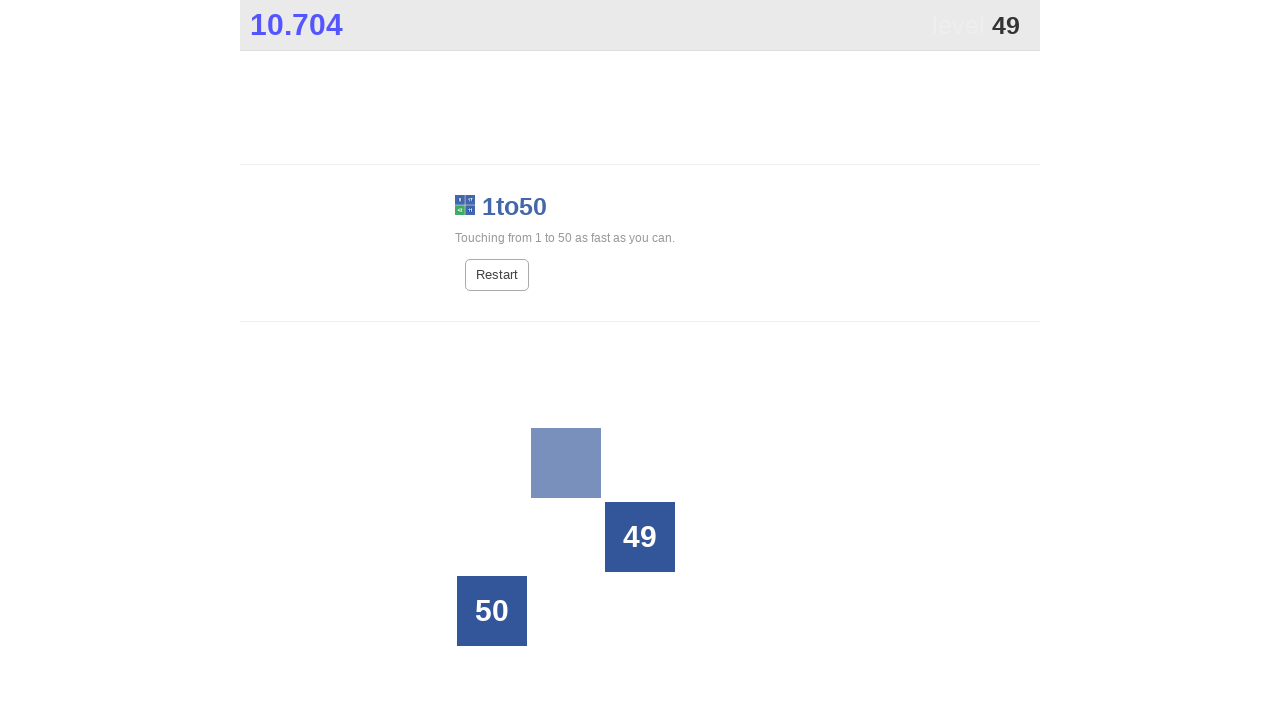

Clicked number 49 in the game at (640, 537) on div:nth-child(13) > .box >> ..
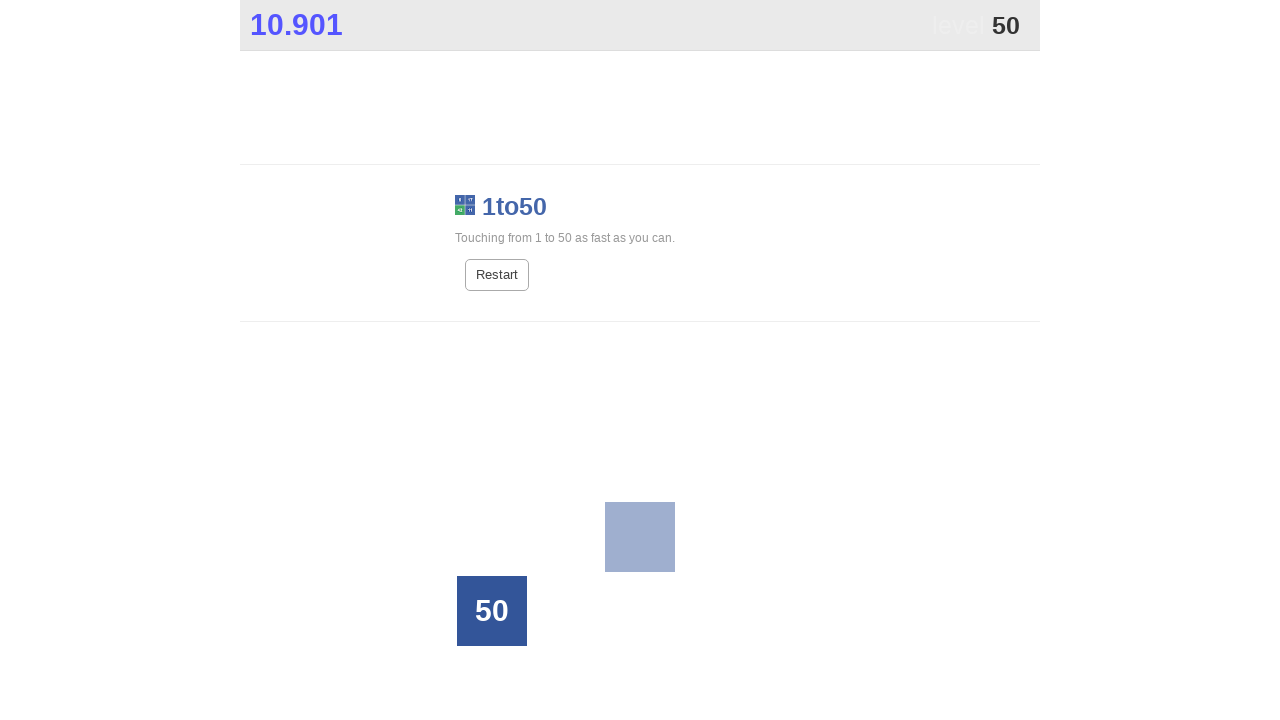

Clicked number 50 in the game at (492, 611) on div:nth-child(16) > .box >> ..
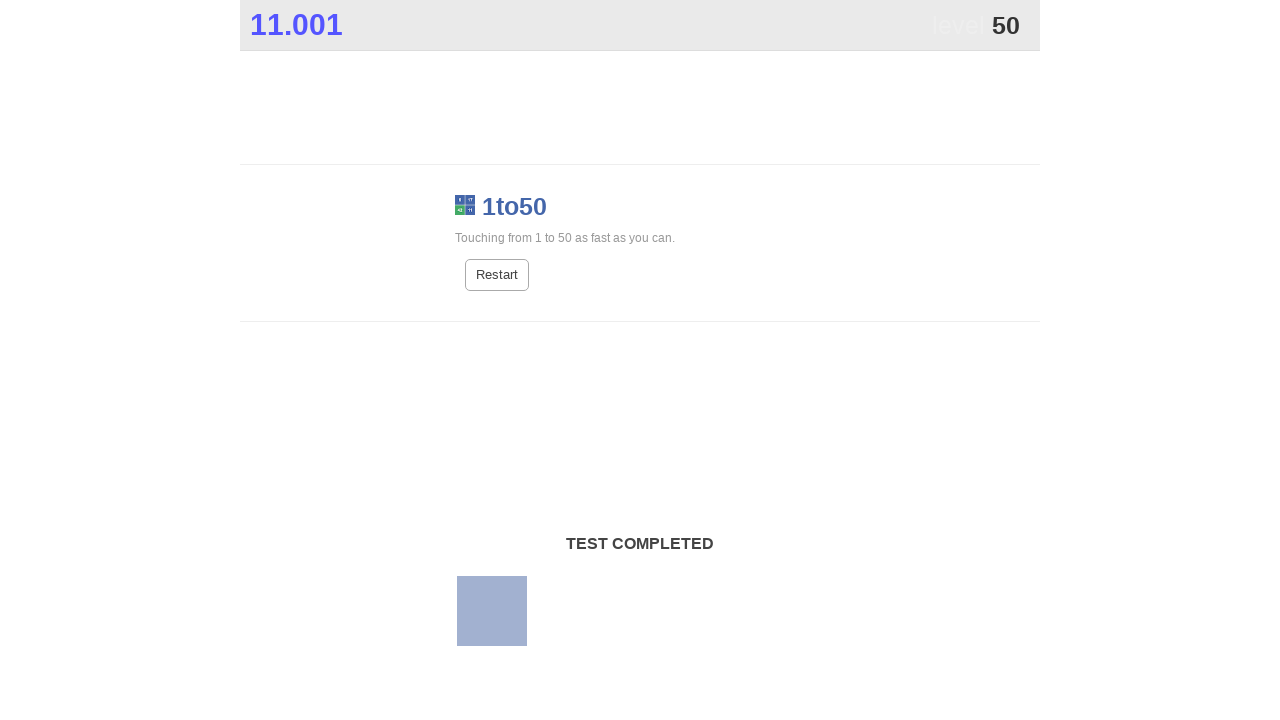

Waited for game to finish
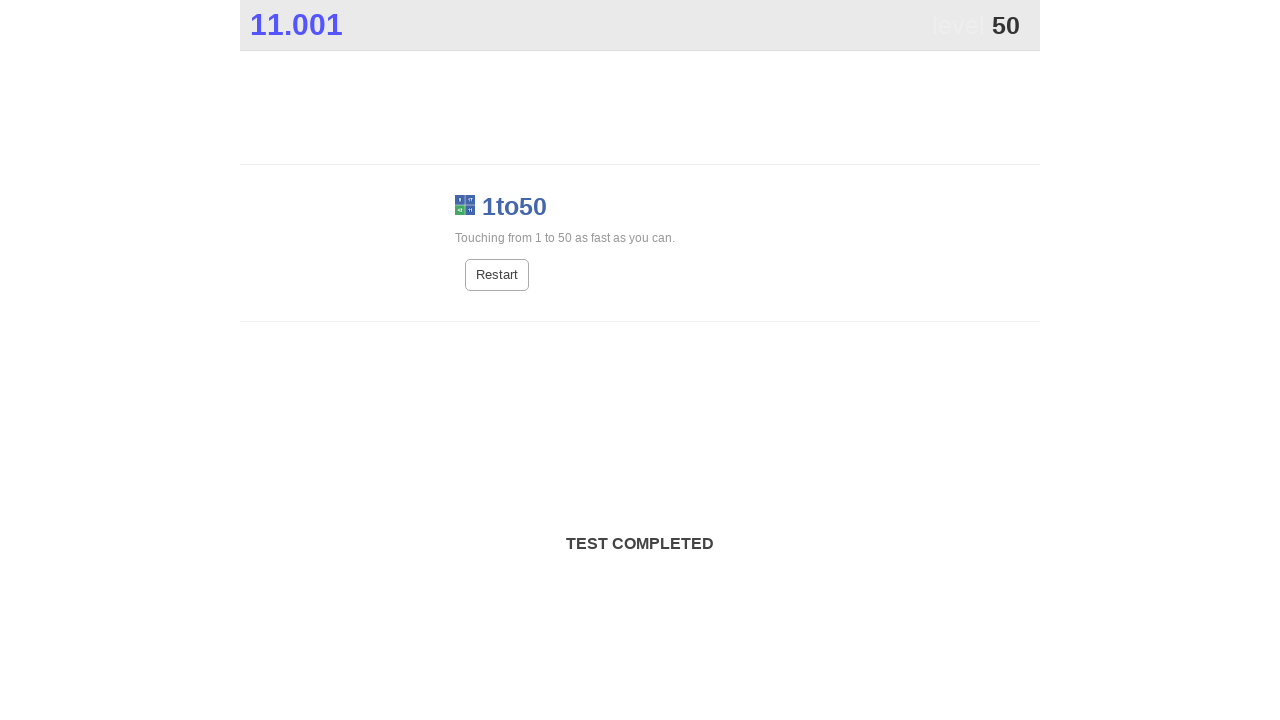

Final time result element loaded
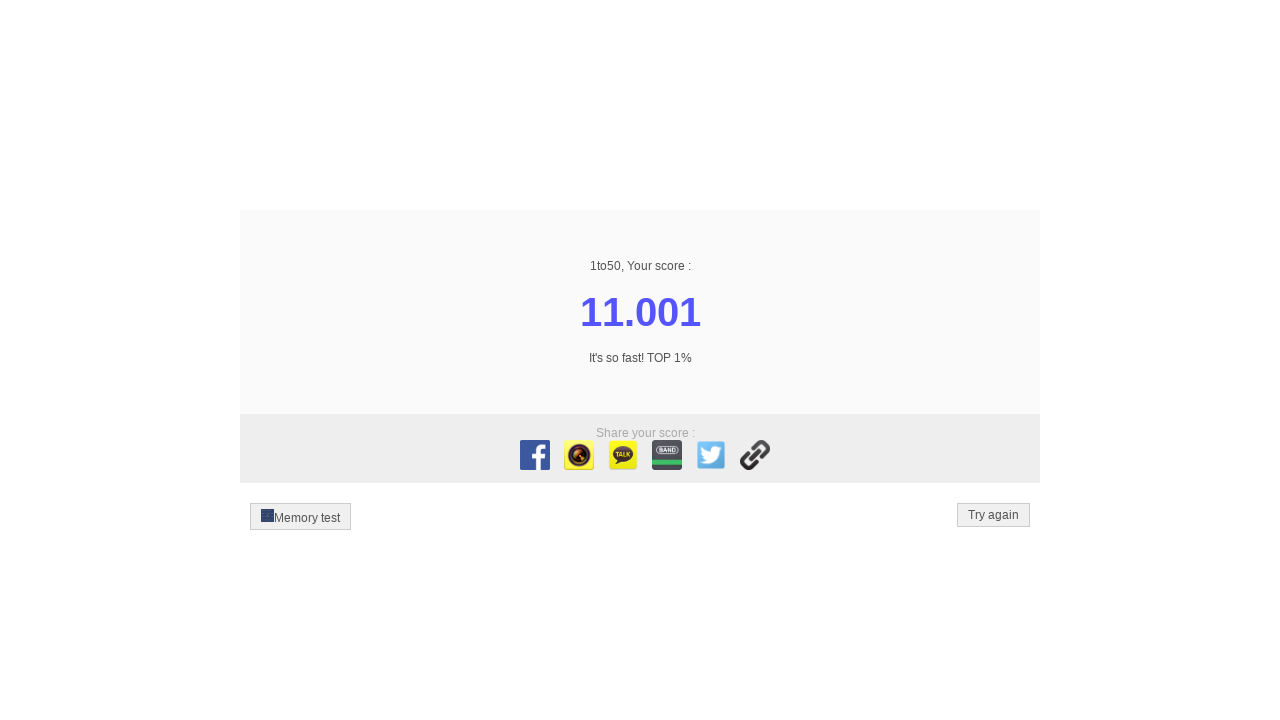

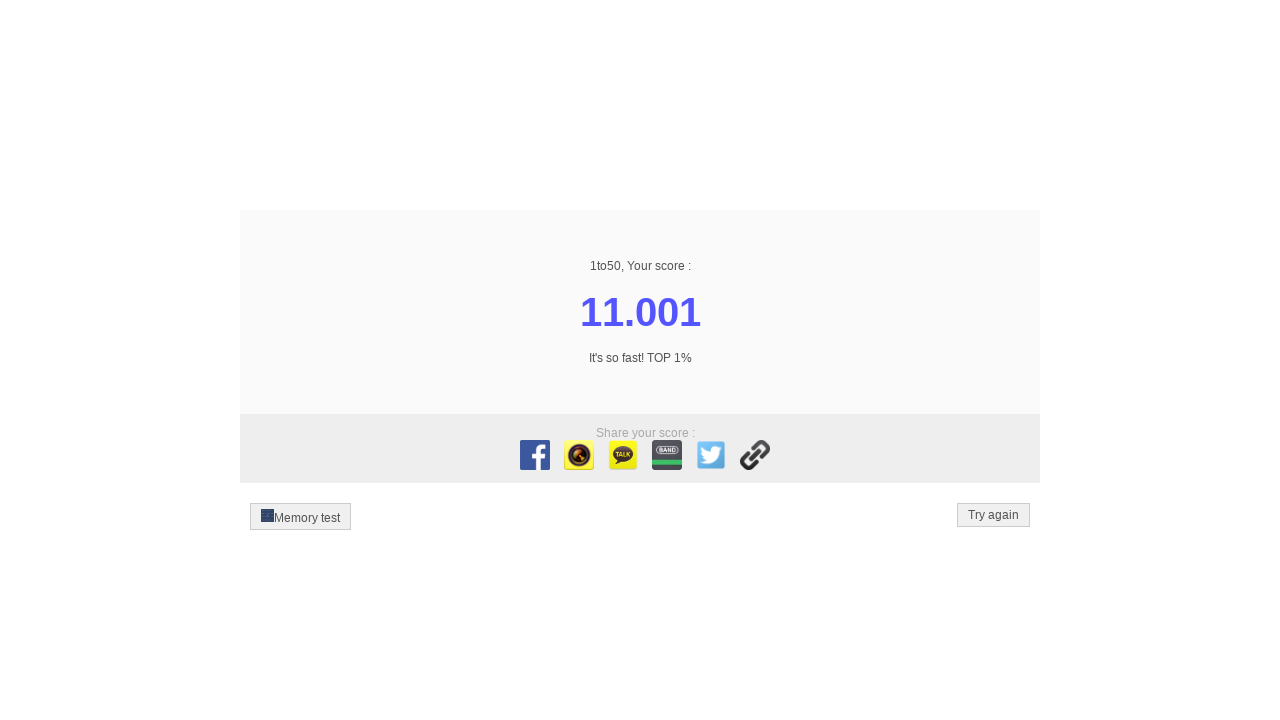